Automates filling out a practice form on DemoQA website, including personal details (name, email, mobile), gender selection, subjects, and state/city dropdowns.

Starting URL: https://demoqa.com/

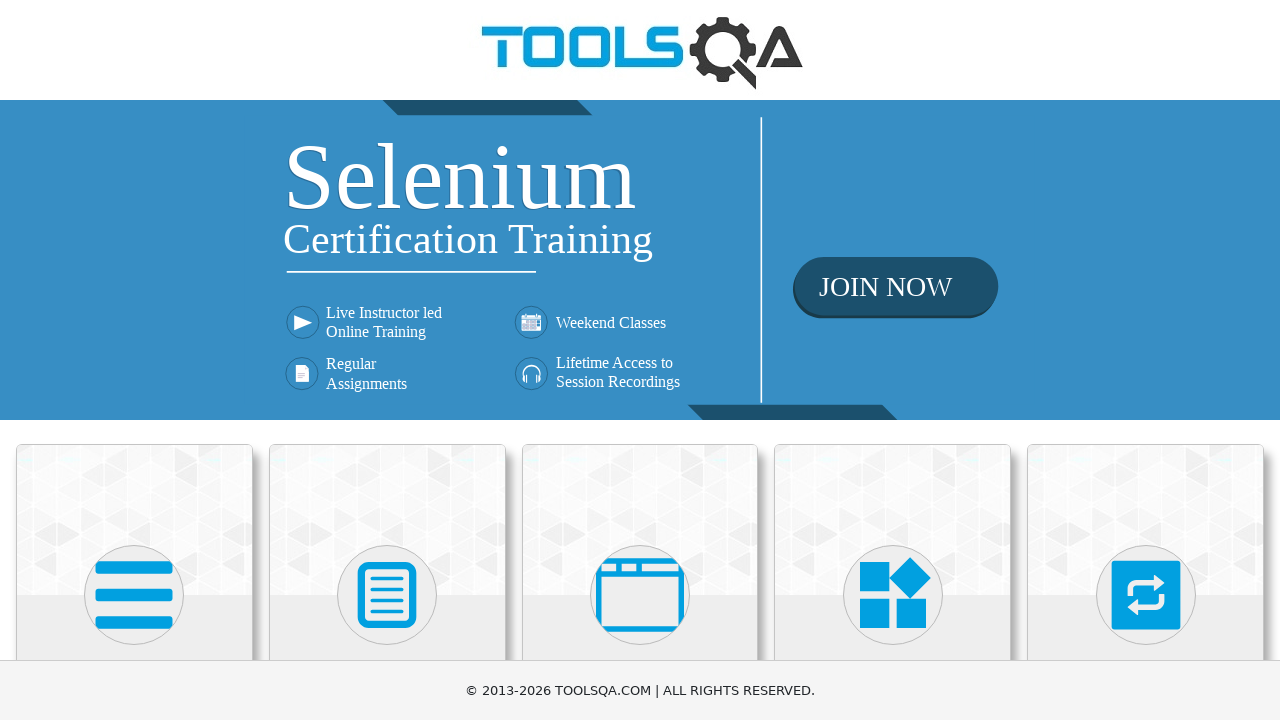

Set viewport size to 1920x1080
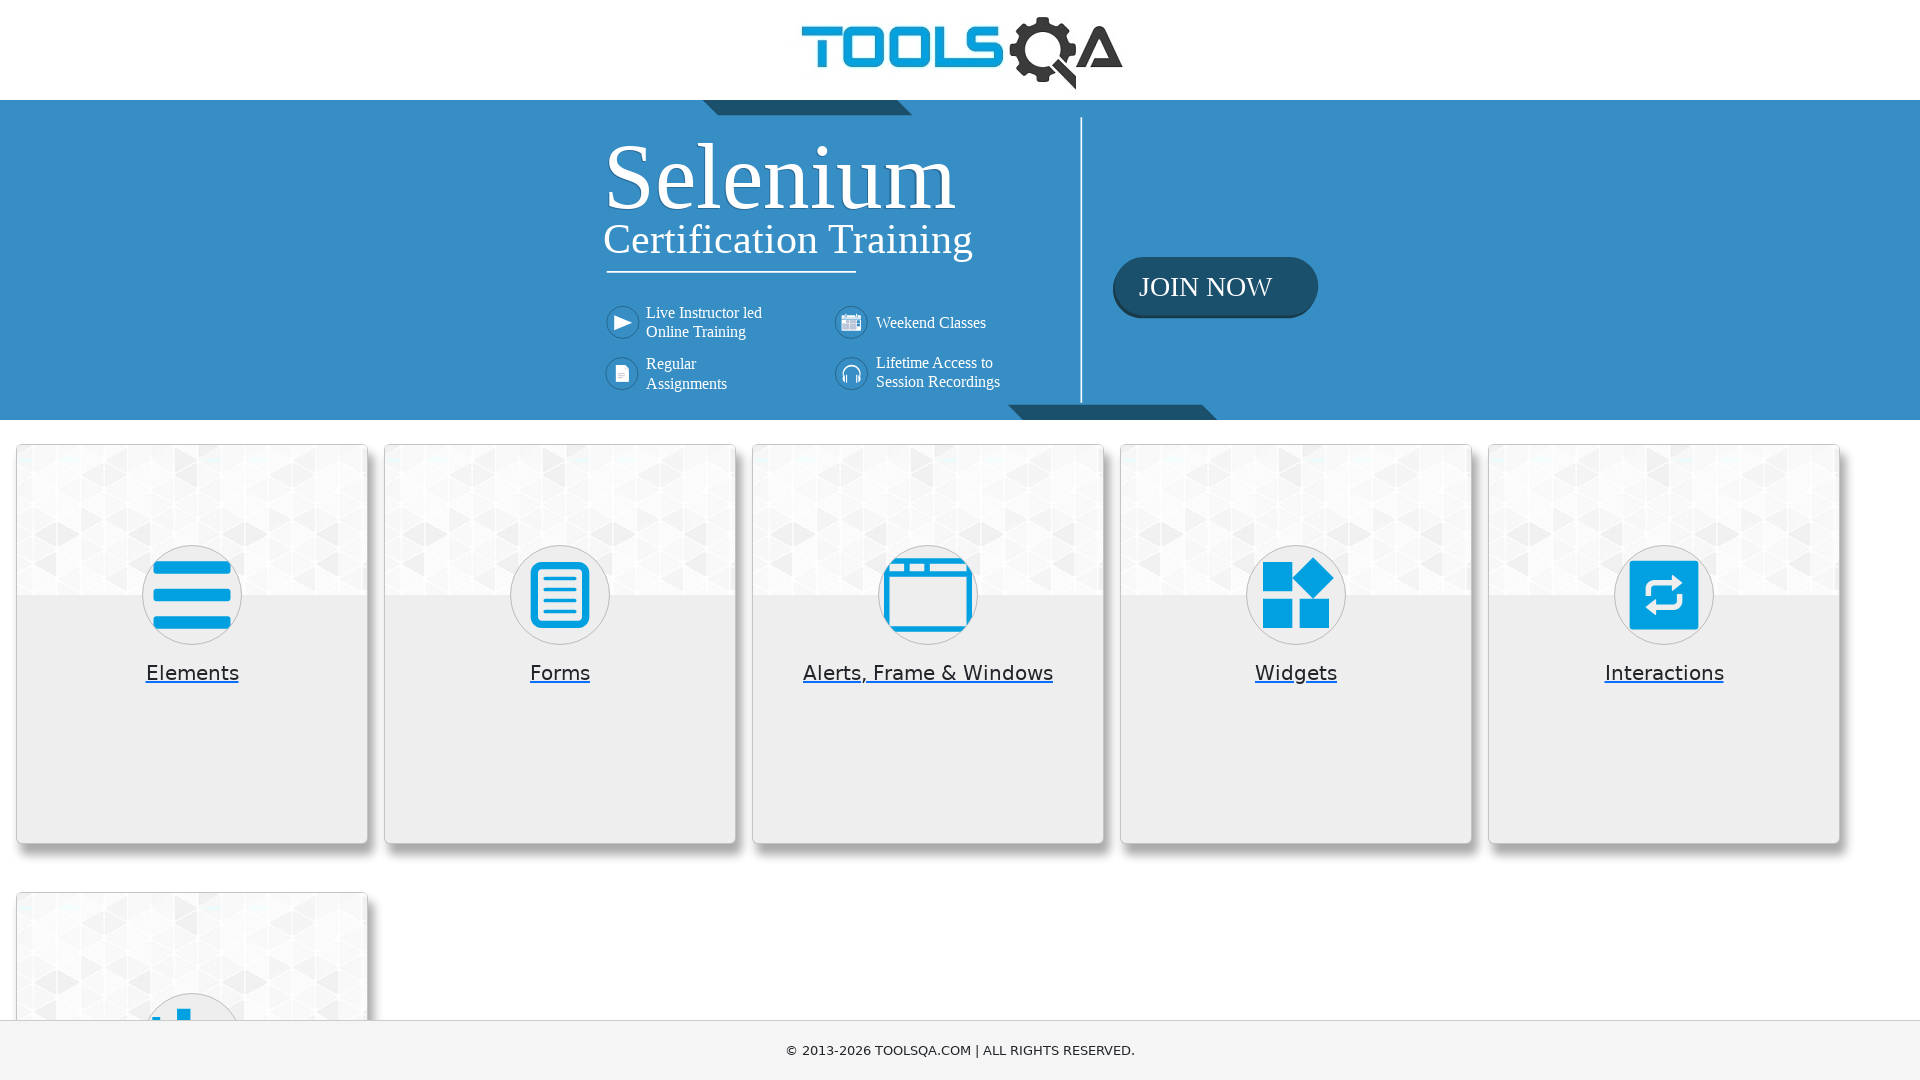

Scrolled down 250px to view Forms section
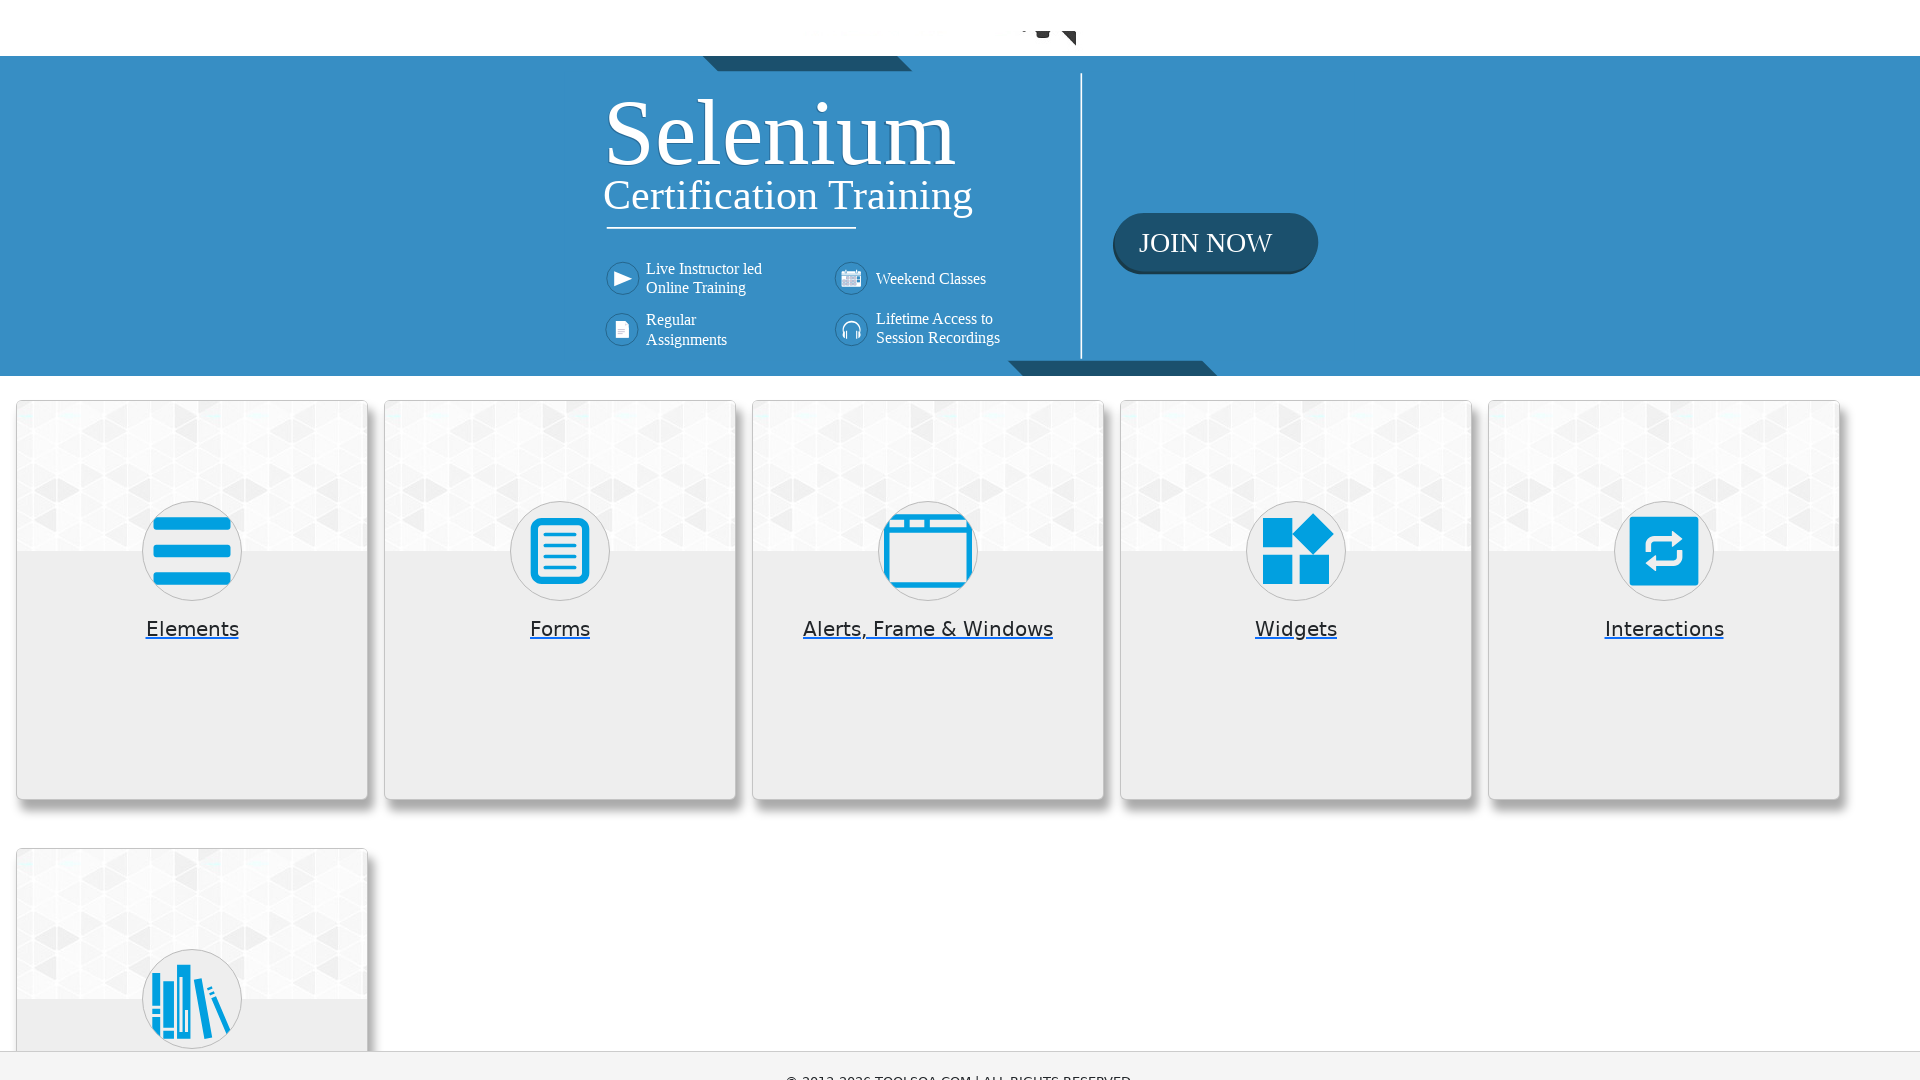

Clicked on Forms card at (560, 423) on xpath=//h5[text()='Forms']
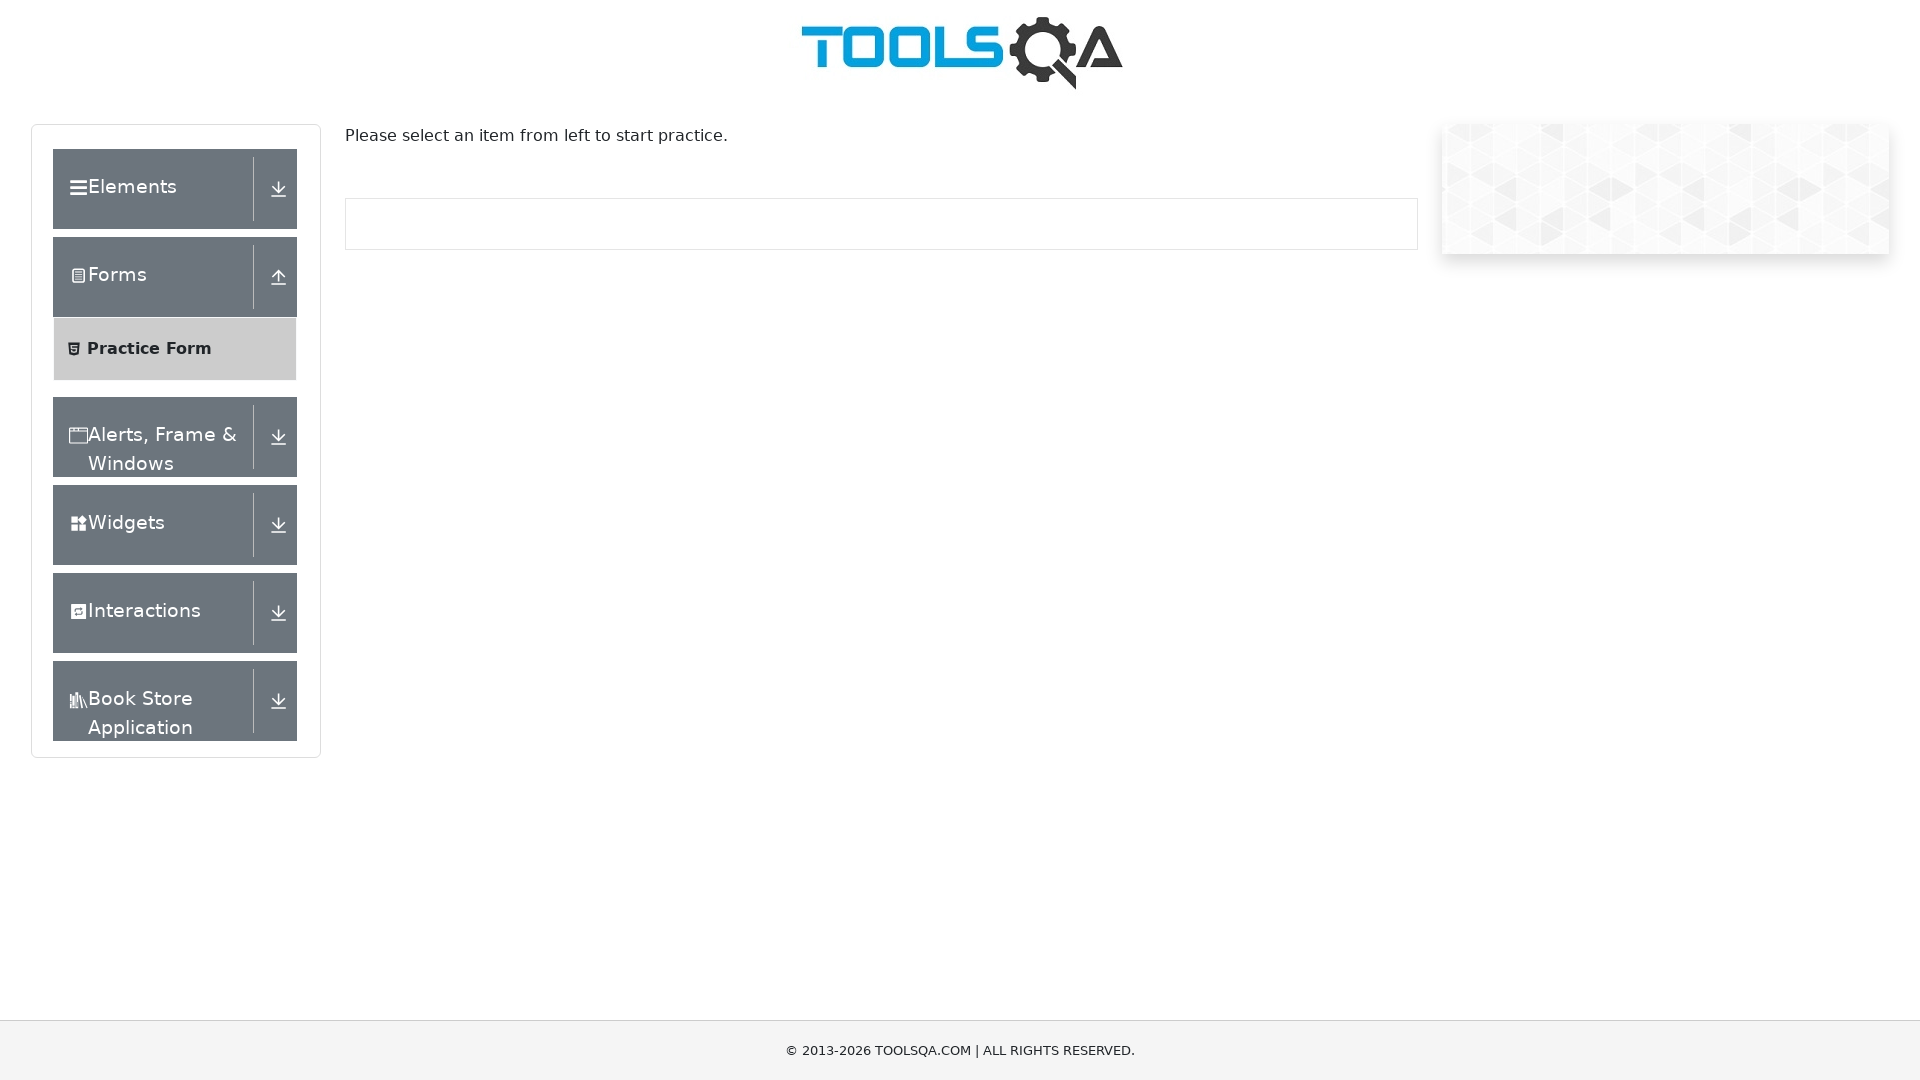

Clicked on Practice Form menu item at (150, 349) on xpath=//span[text()='Practice Form']
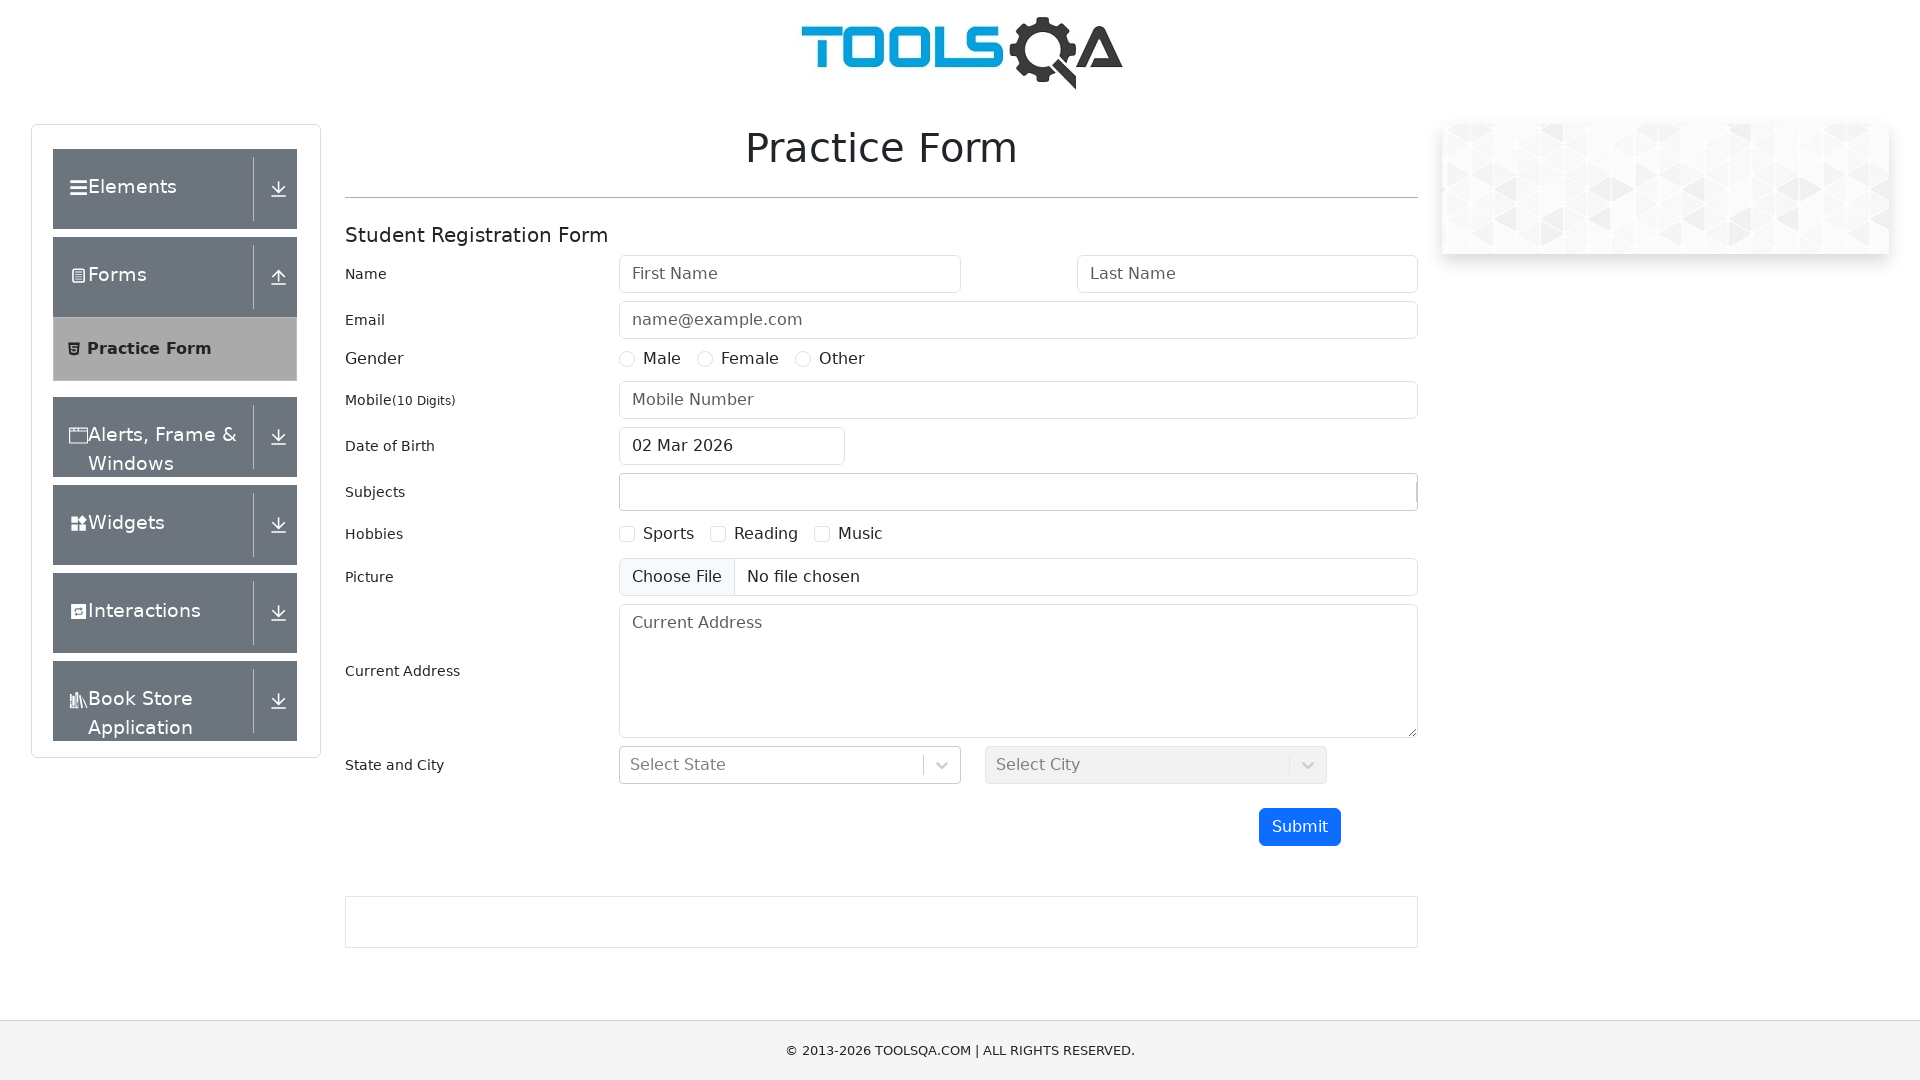

Scrolled down 400px to view form fields
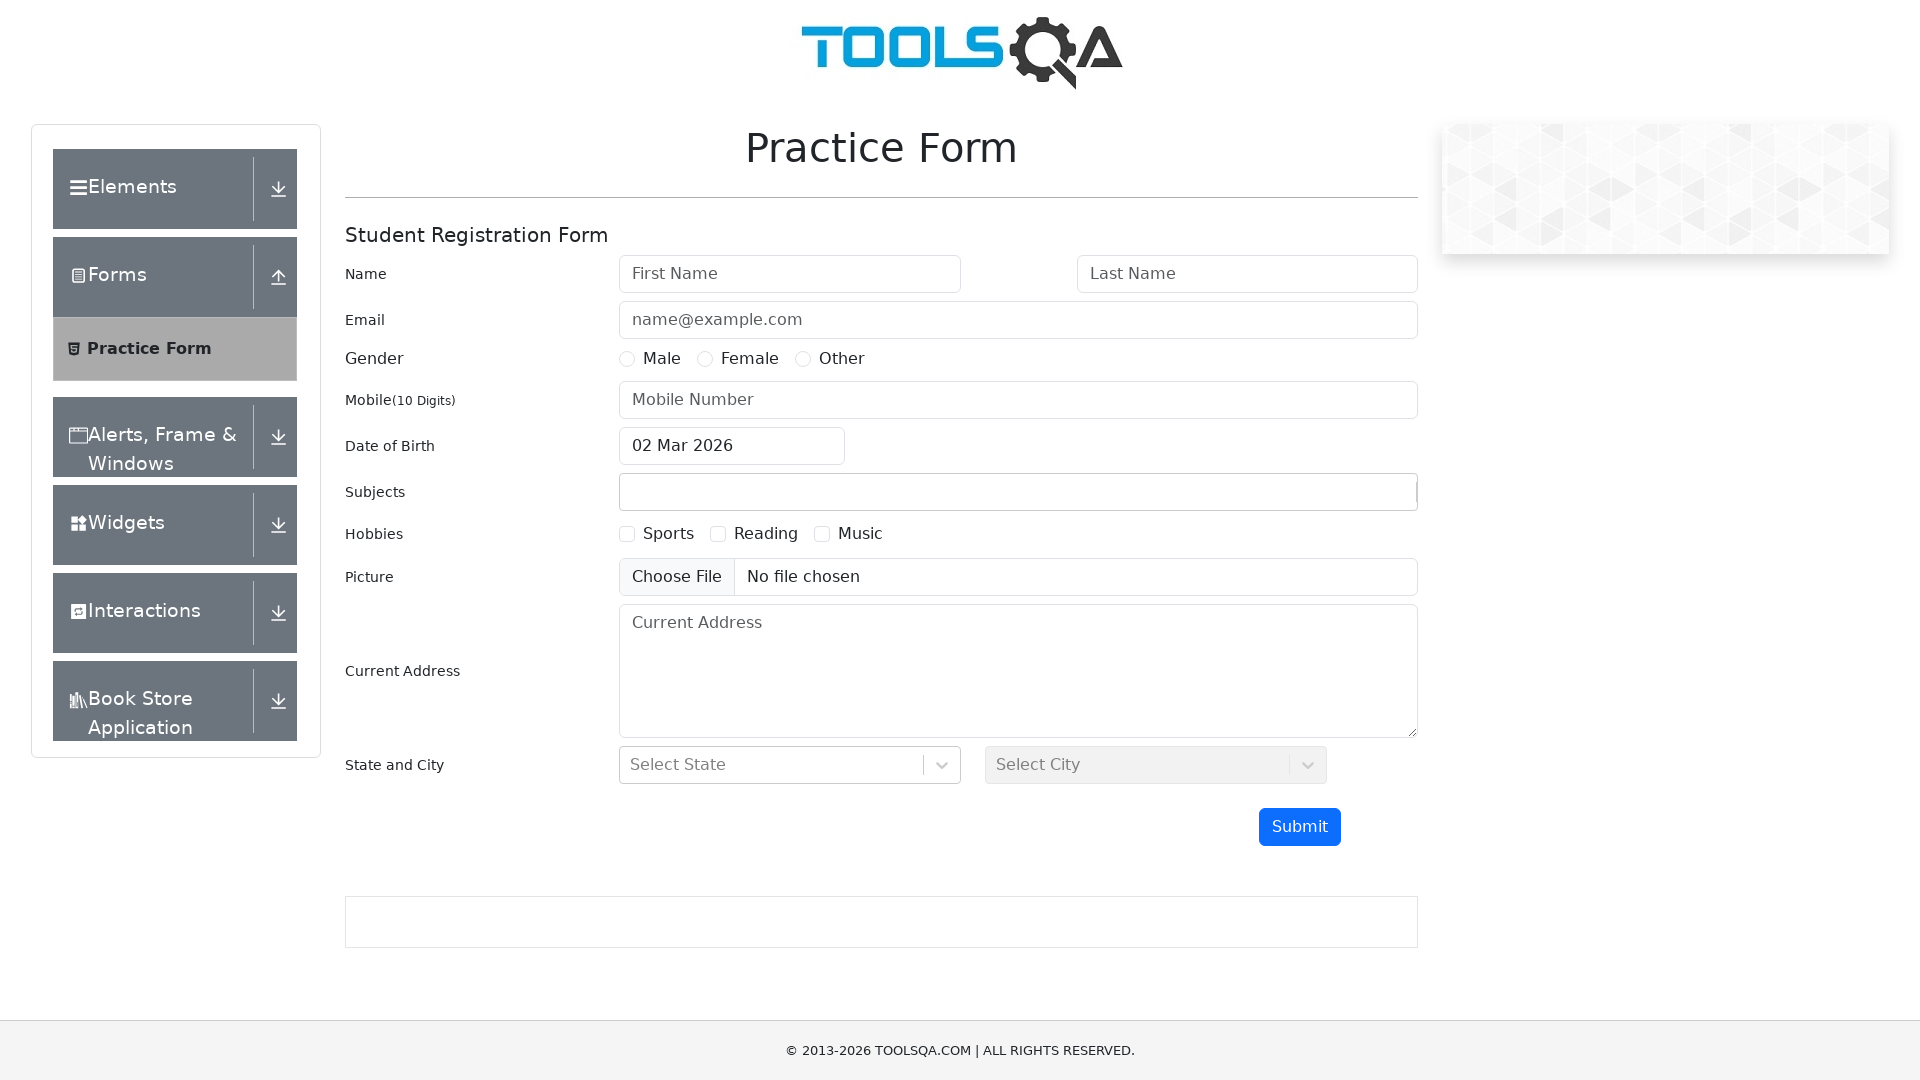

Filled first name field with 'Jon' on #firstName
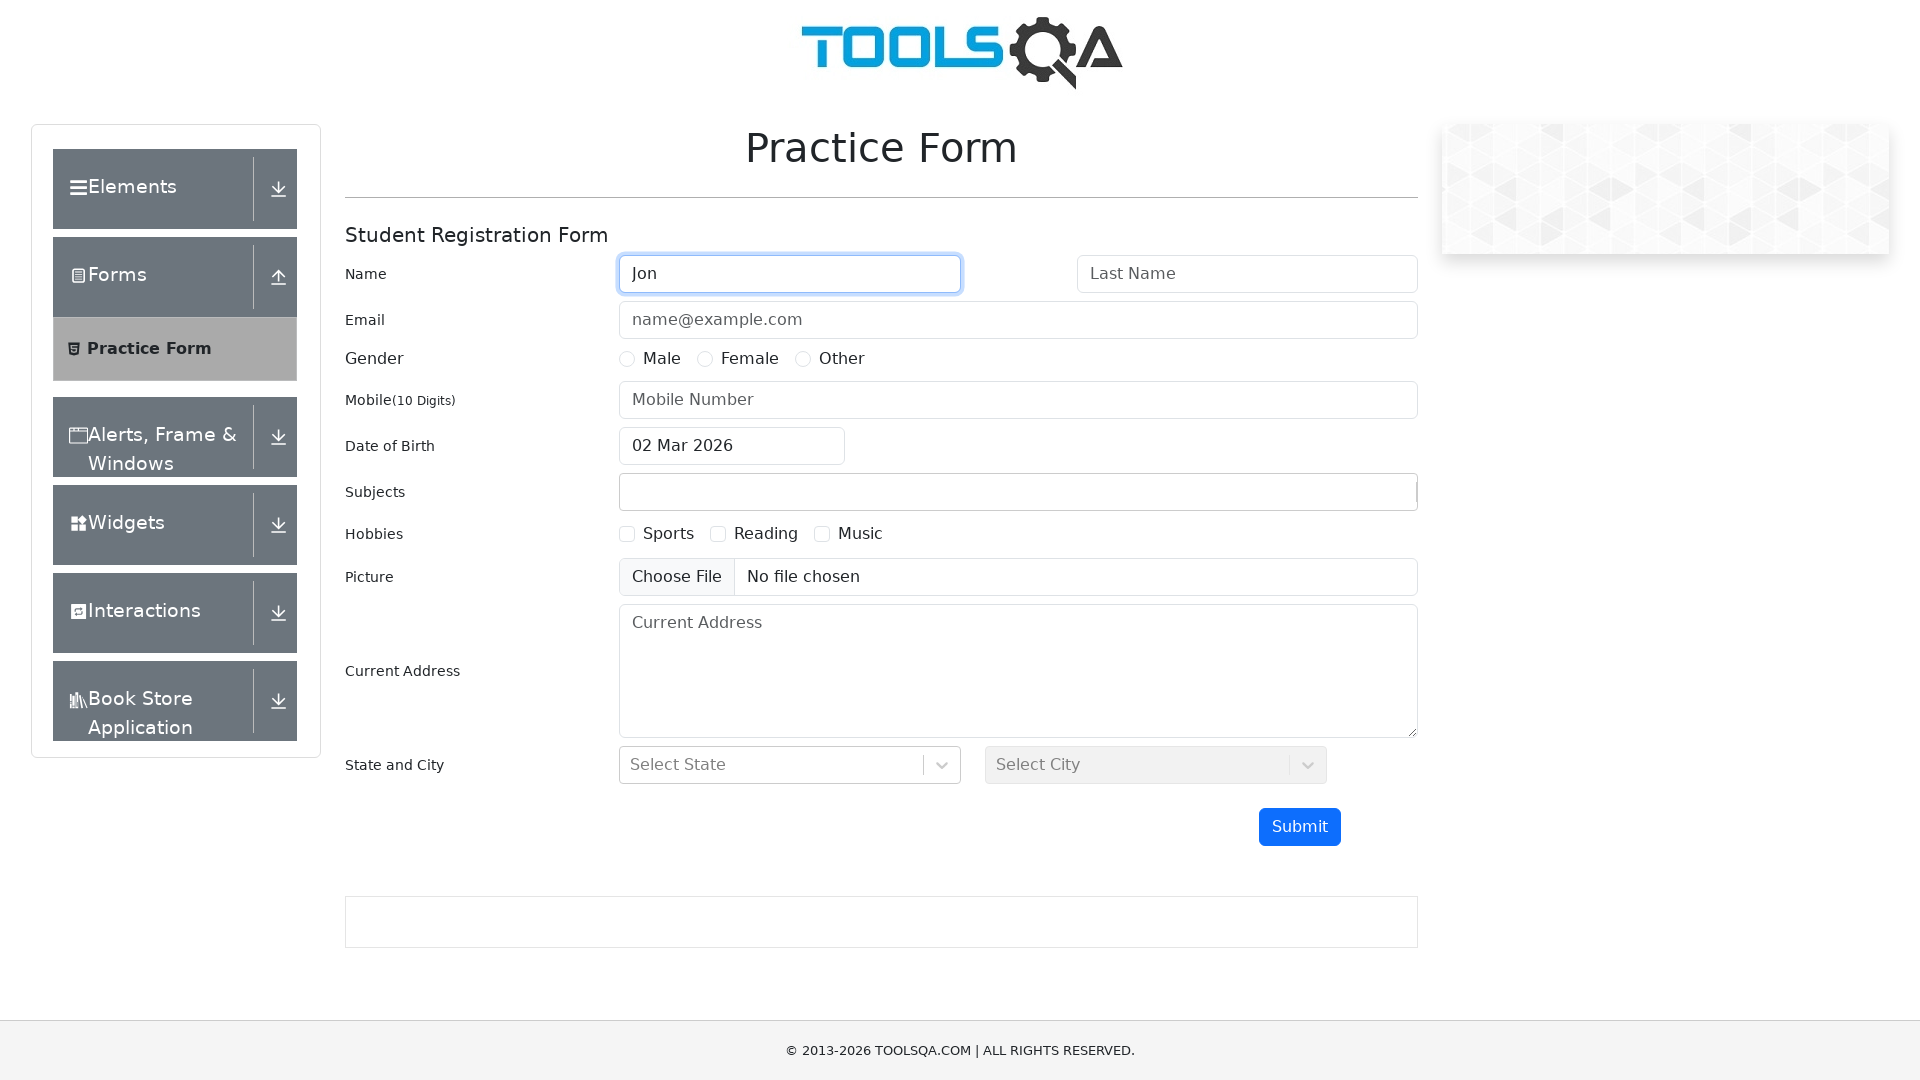

Filled last name field with 'Doe' on #lastName
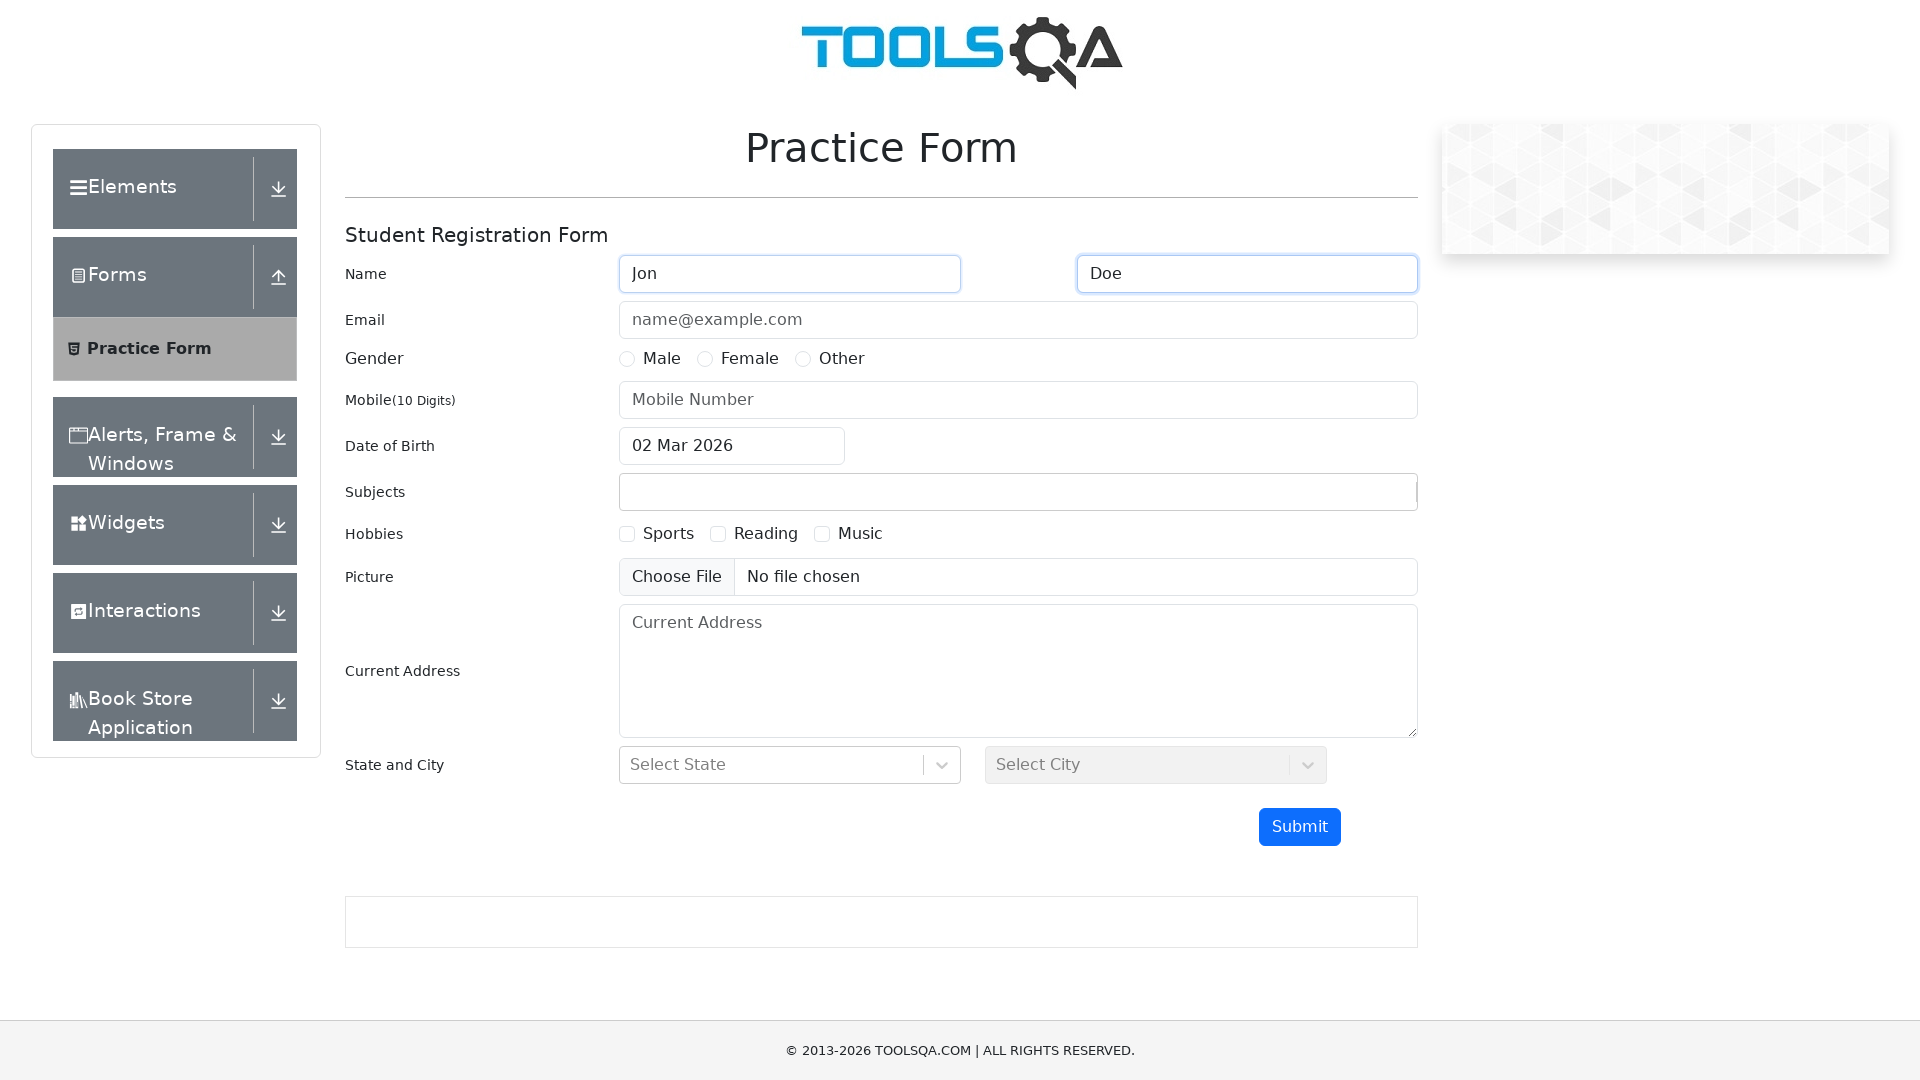

Filled email field with 'mail@mail.com' on #userEmail
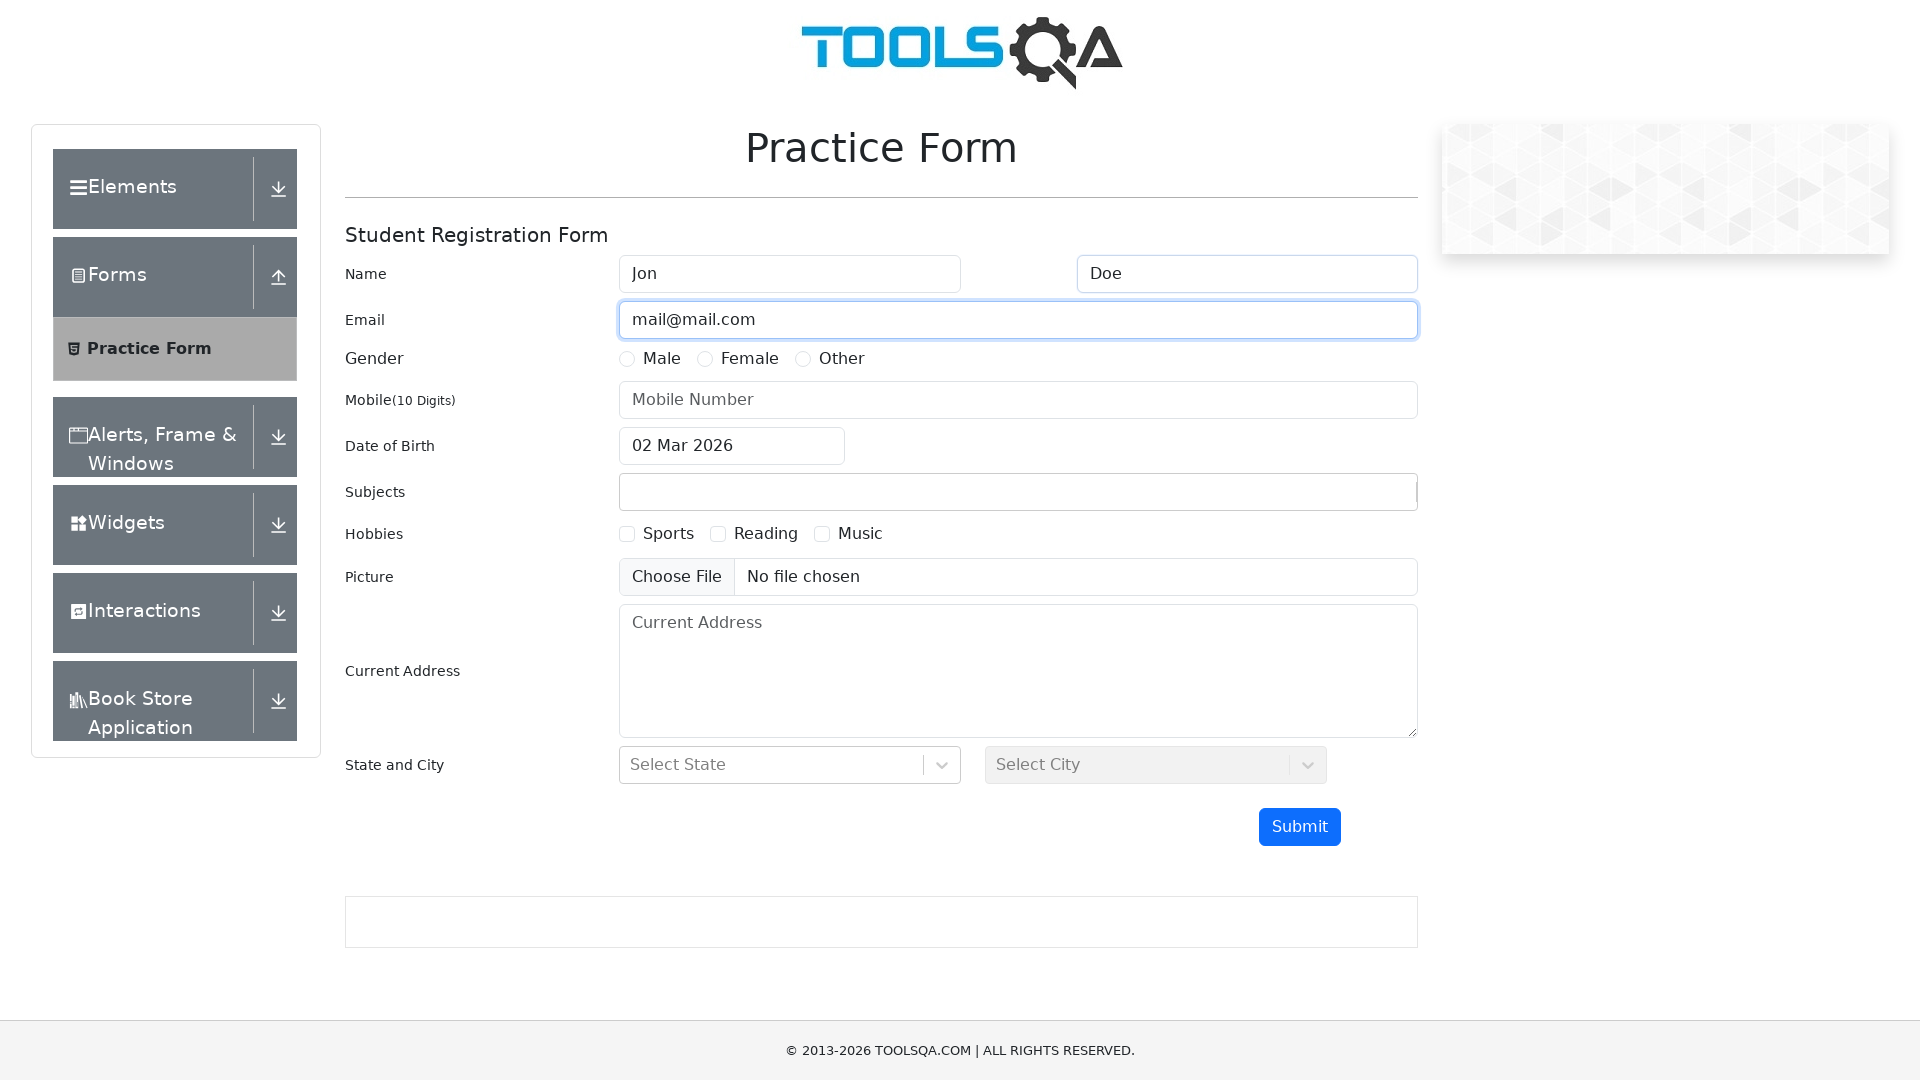

Filled mobile number field with '0741356169' on input[placeholder='Mobile Number']
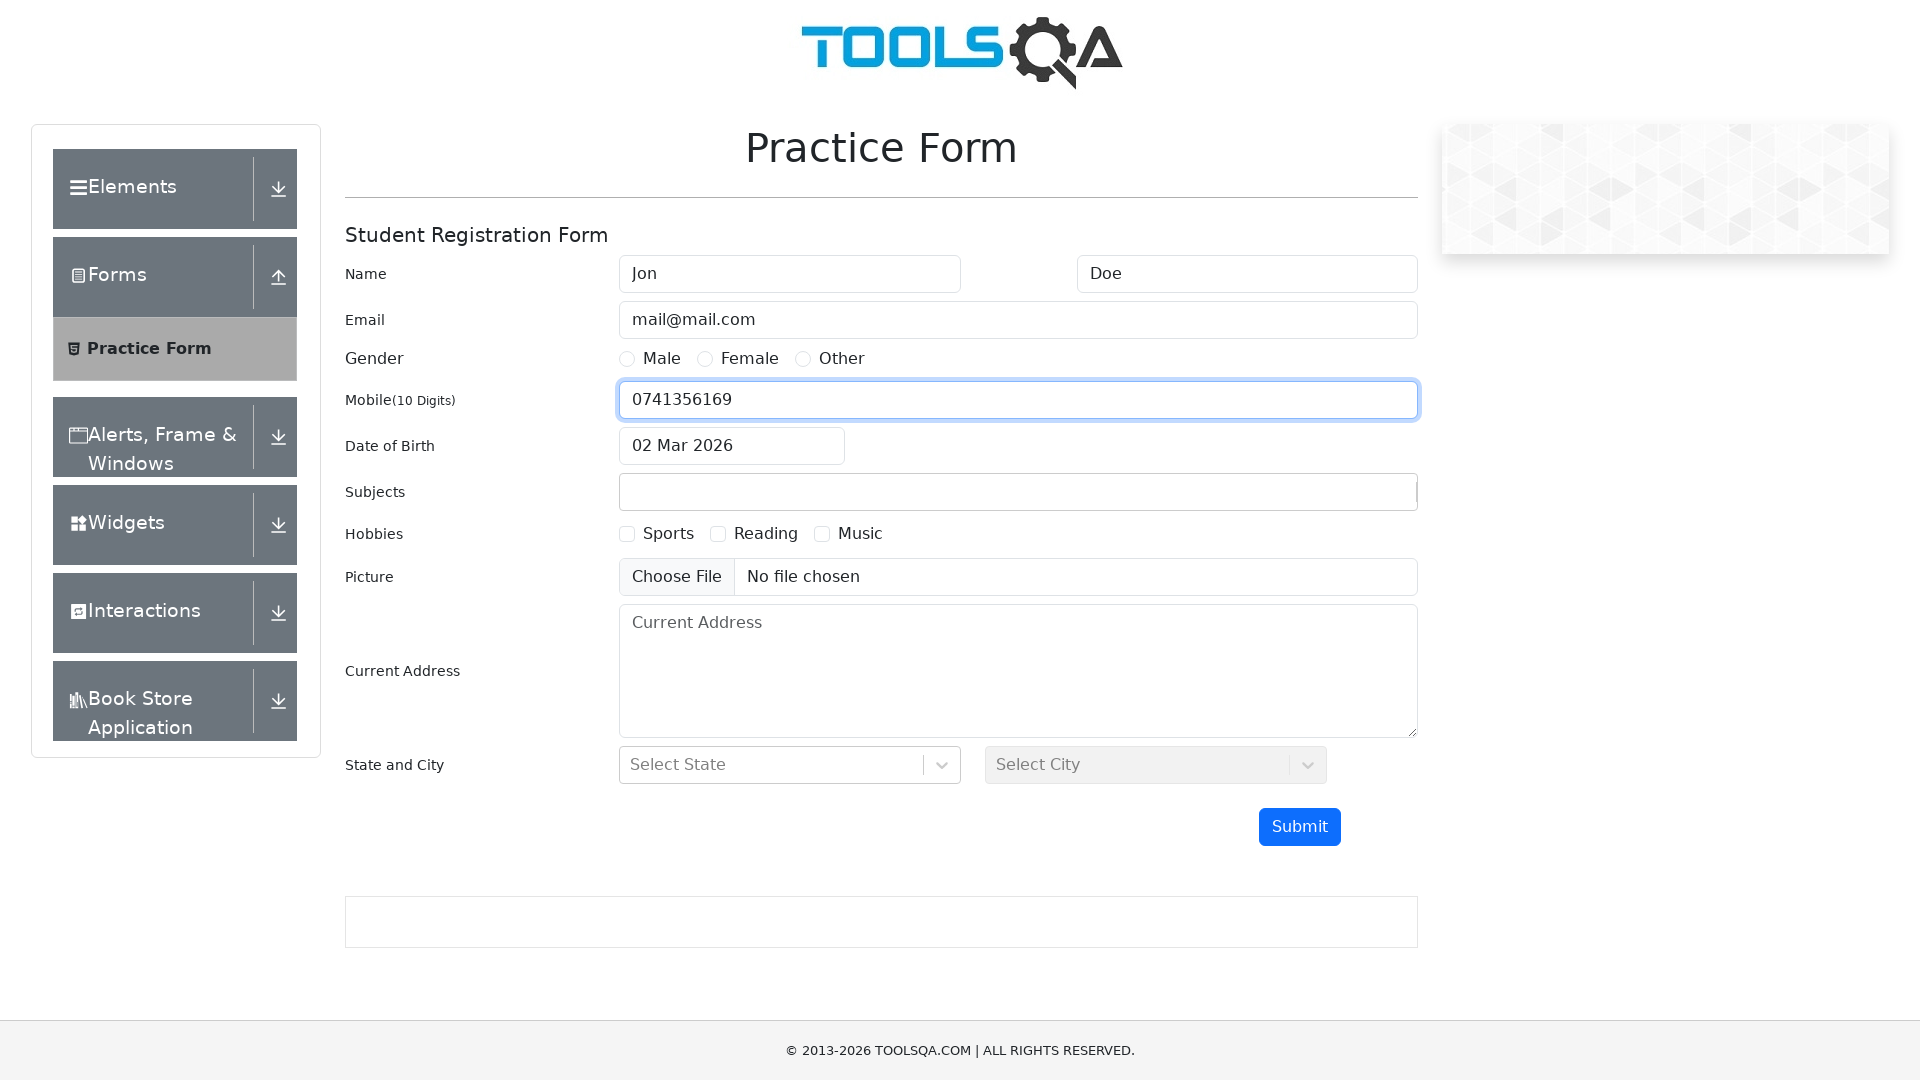

Selected 'Other' gender option at (842, 359) on xpath=//label[@for='gender-radio-3']
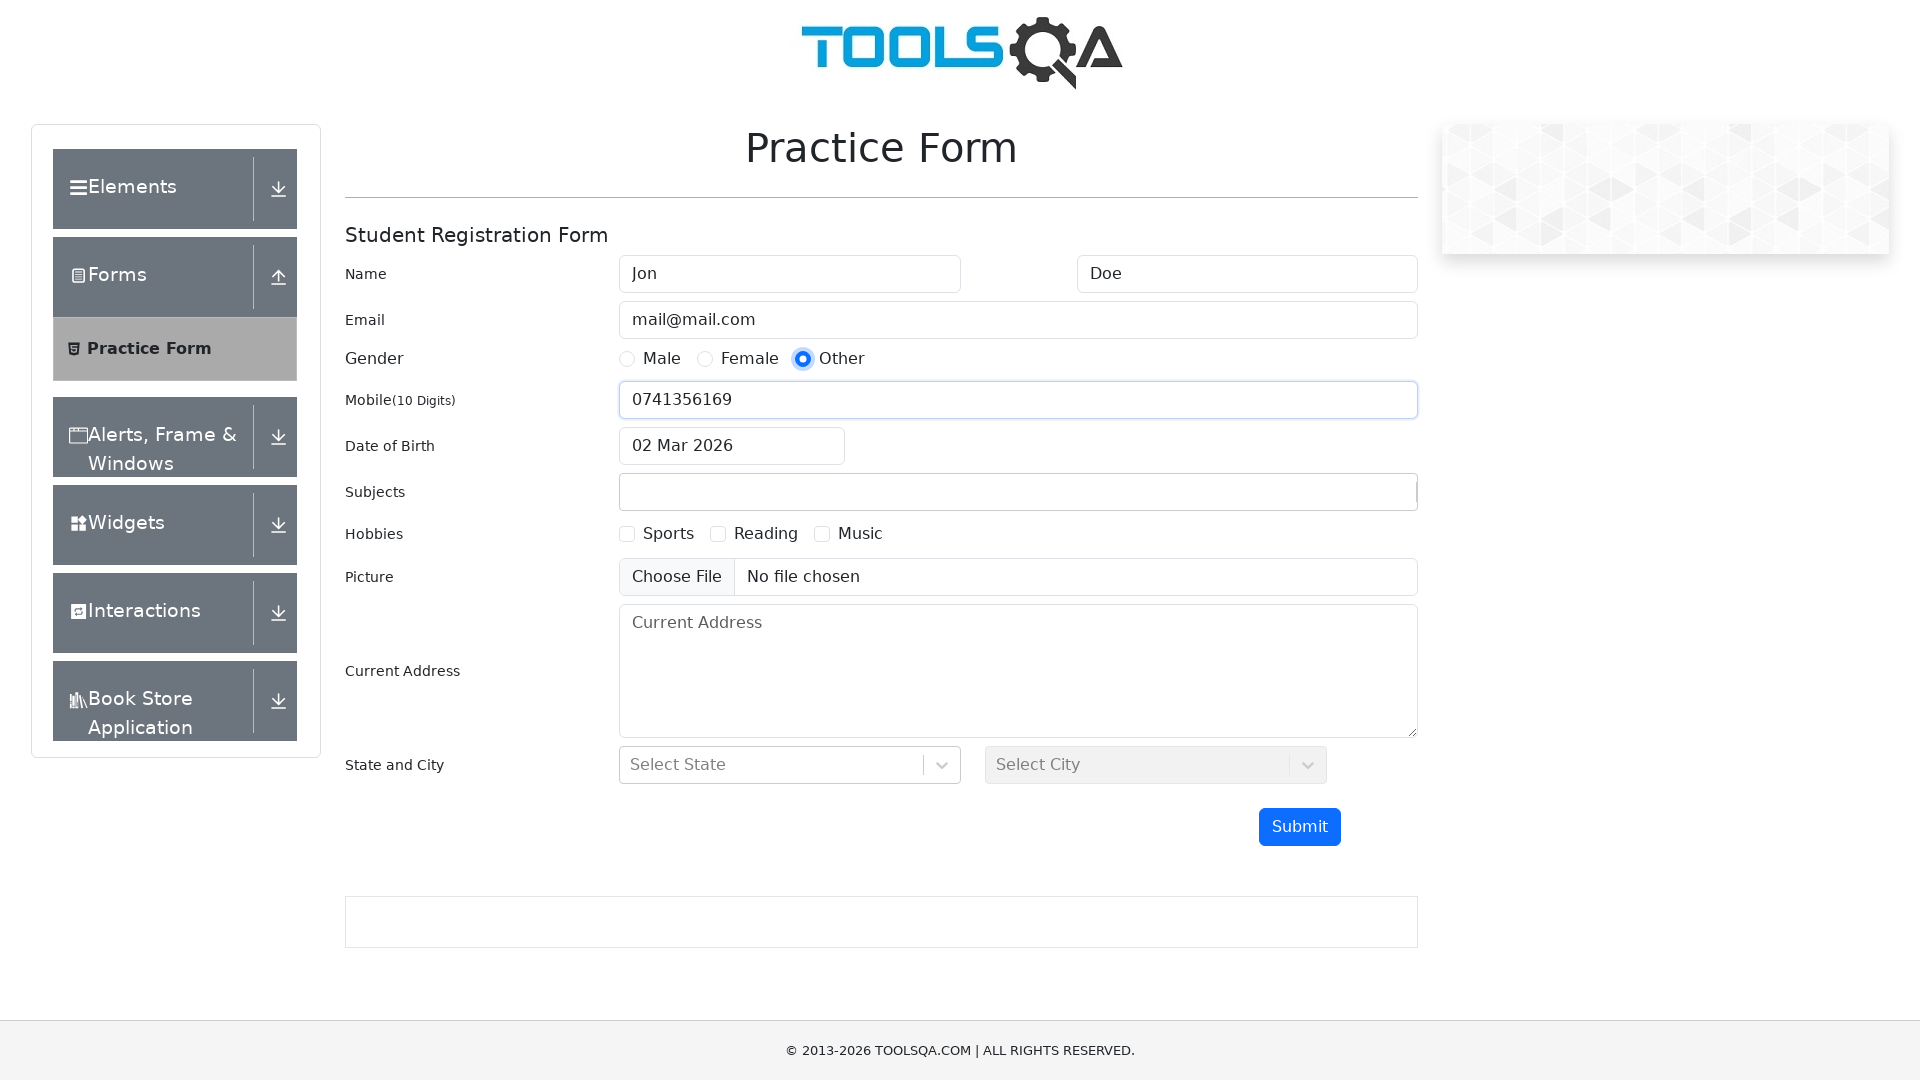

Filled subjects field with 'Social Studies' on #subjectsInput
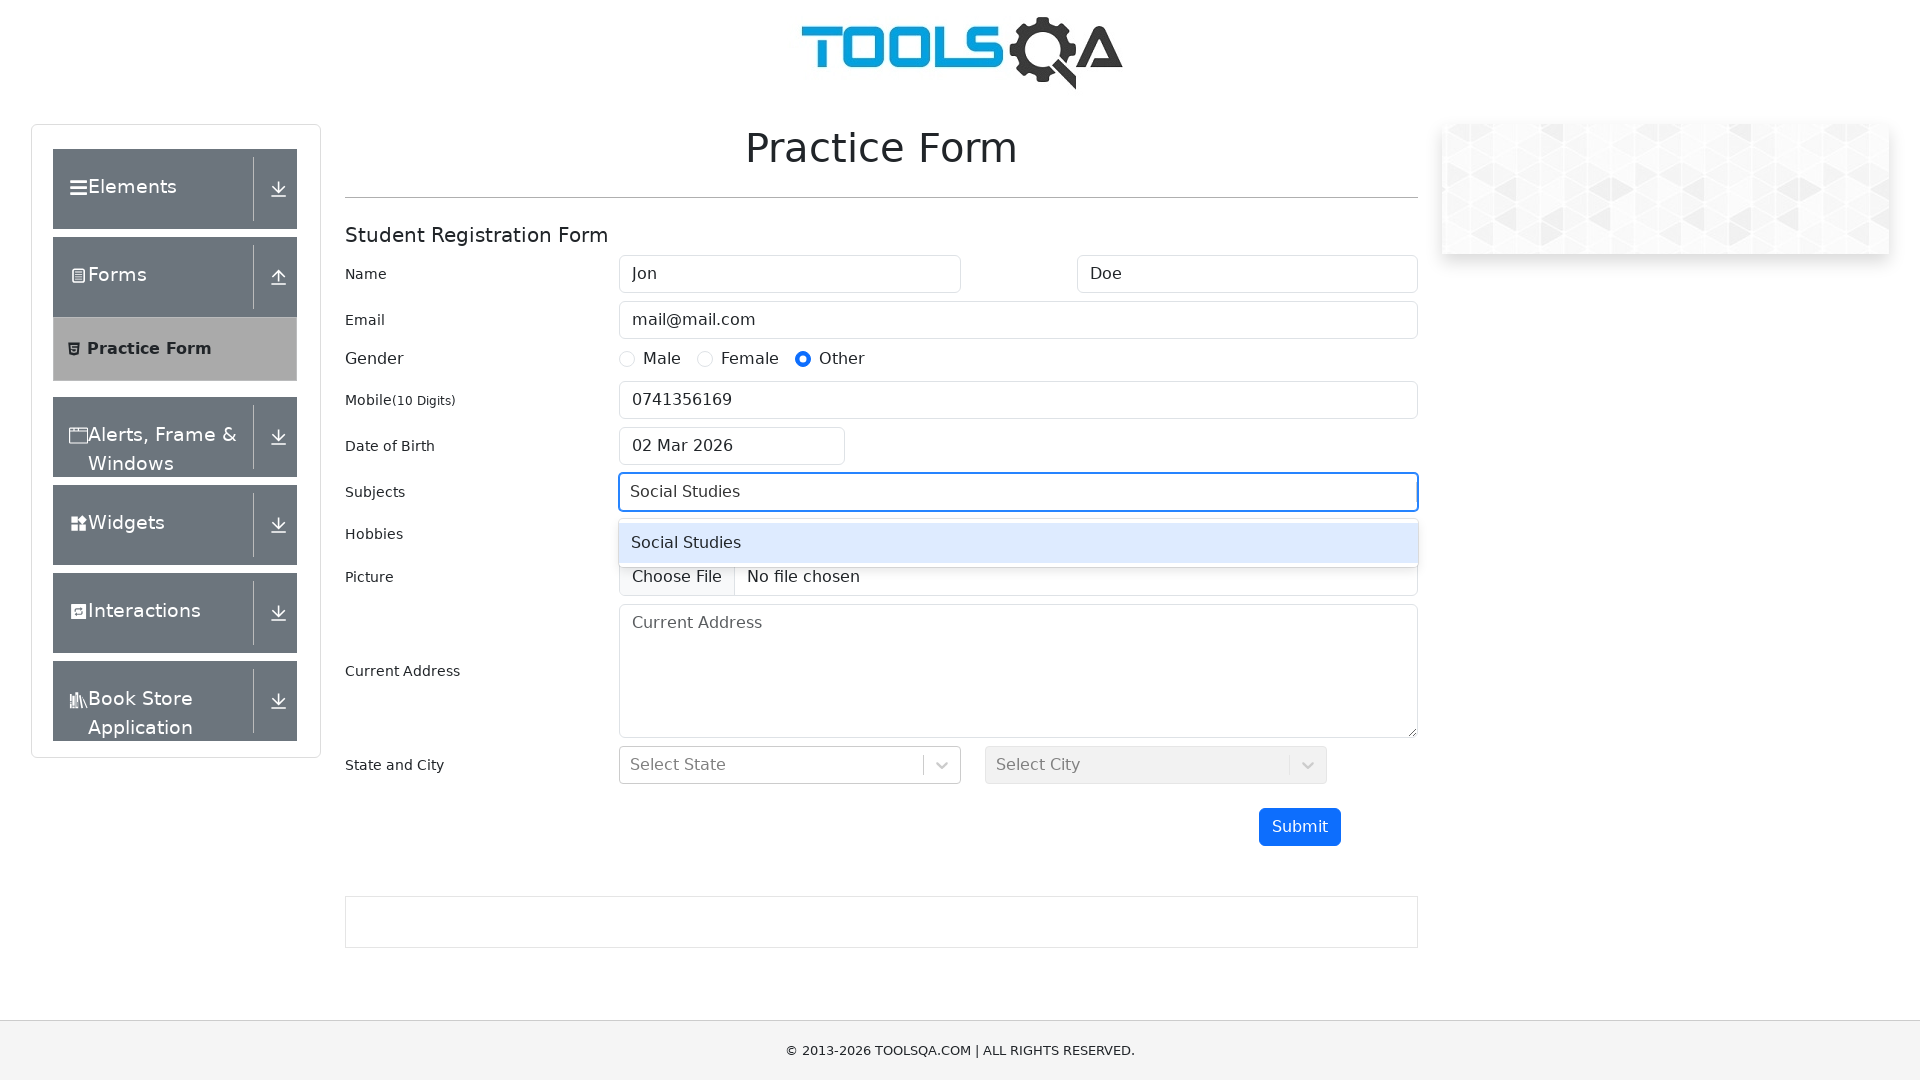

Pressed Enter to confirm subject selection
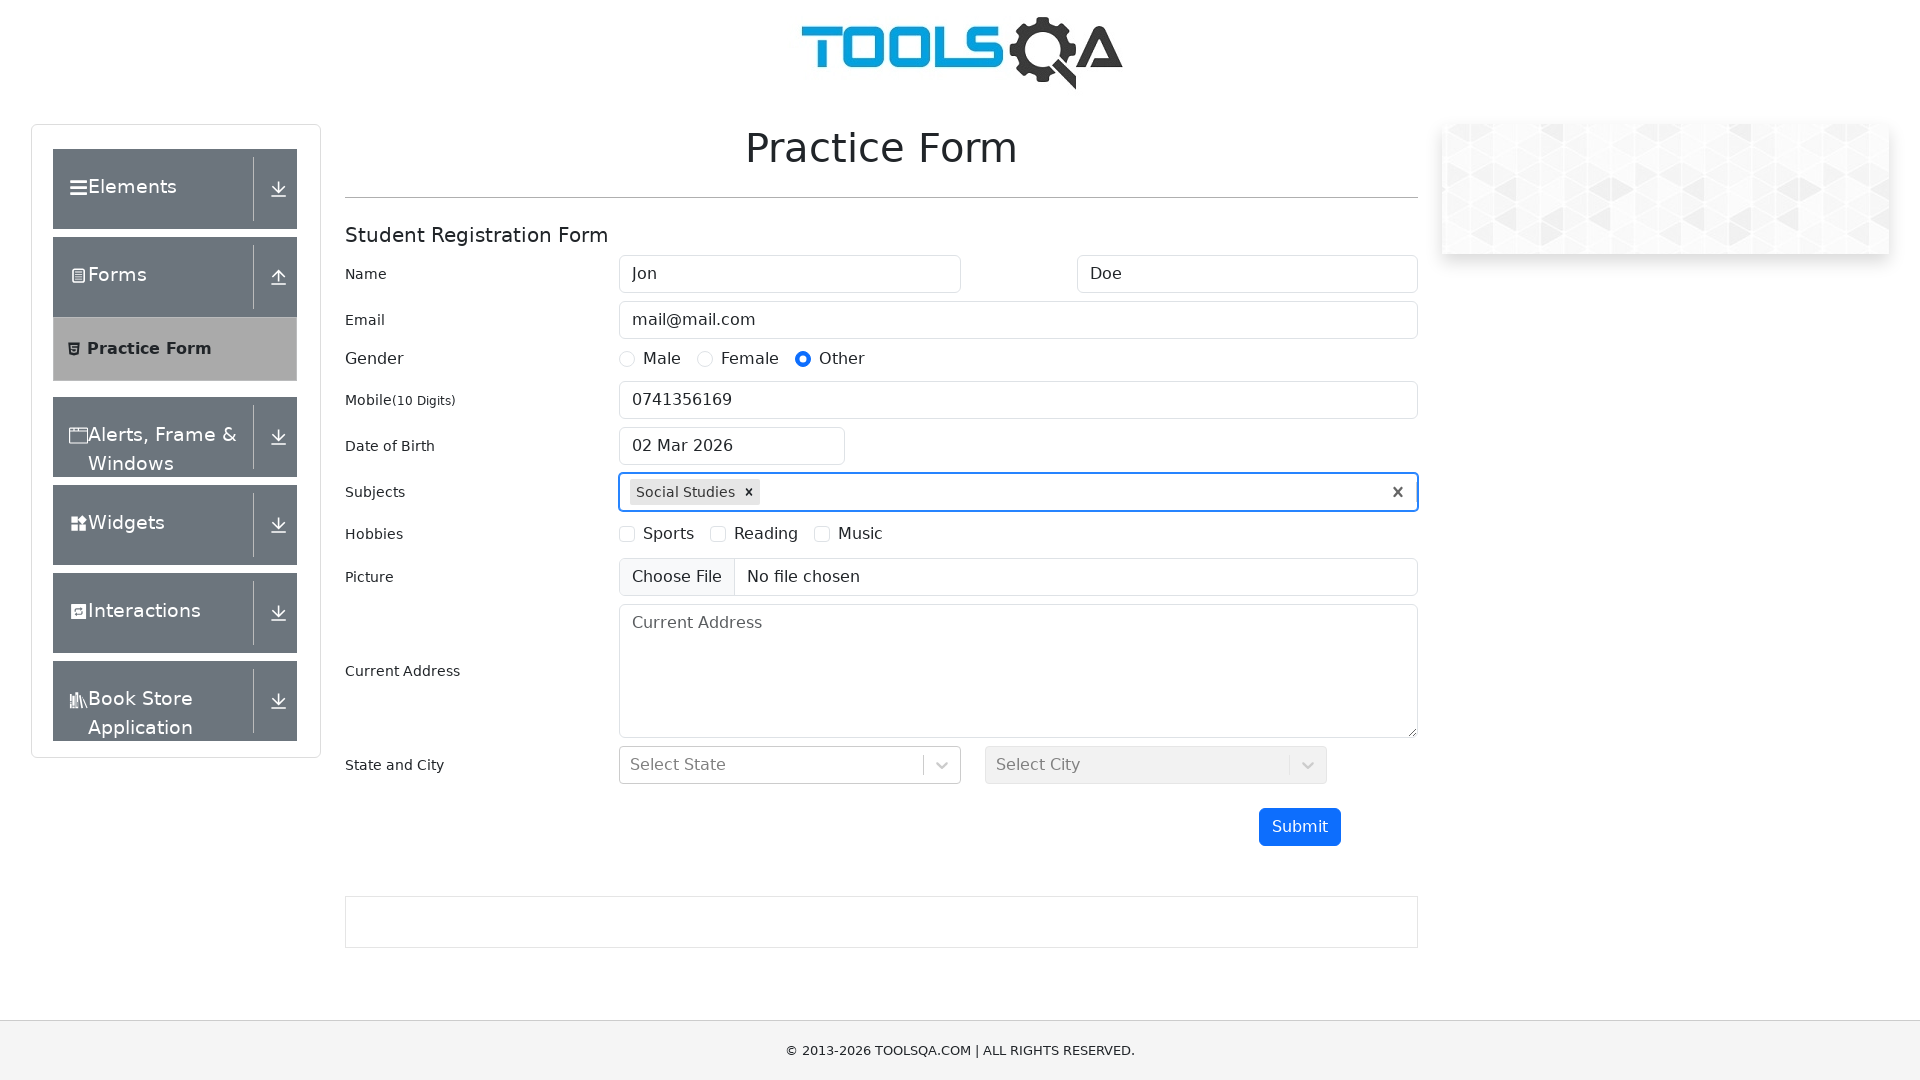

Clicked on state dropdown at (633, 765) on #react-select-3-input
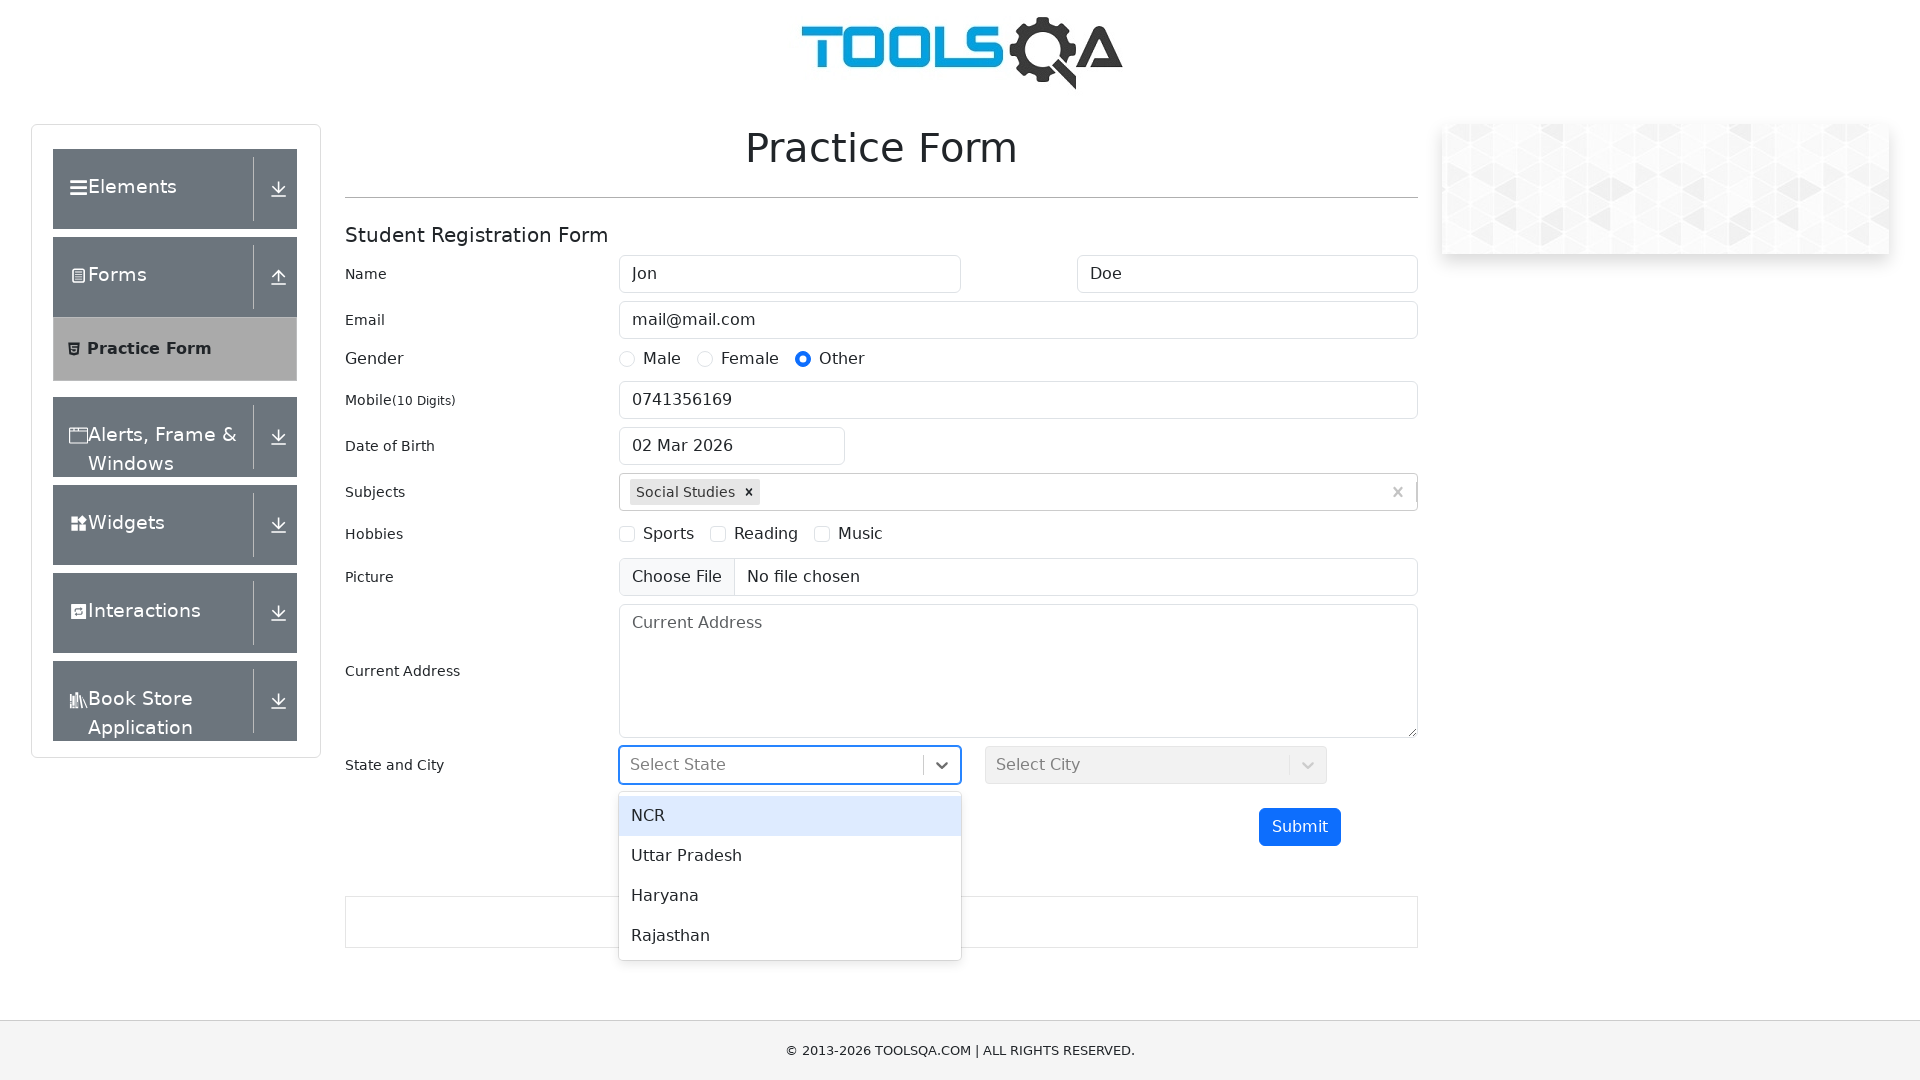

Filled state dropdown with 'NCR' on #react-select-3-input
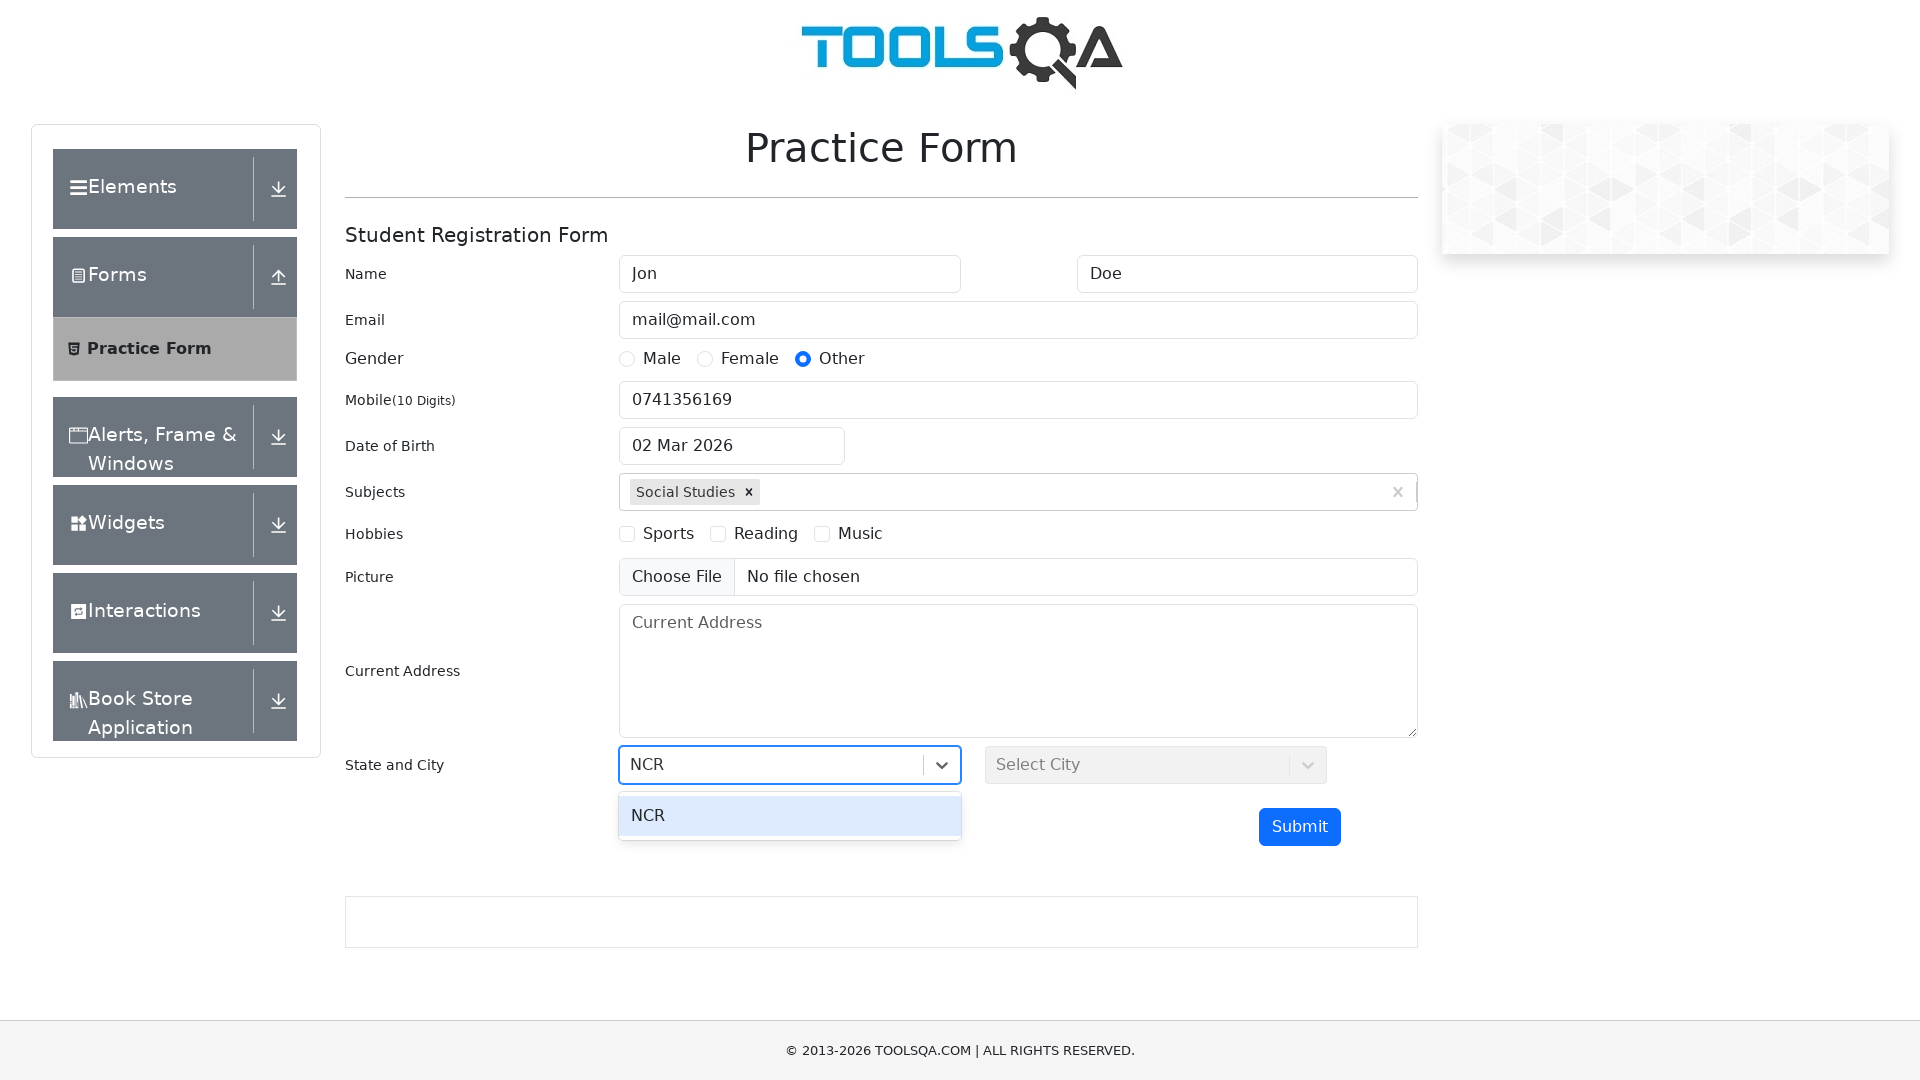

Pressed Enter to confirm state selection
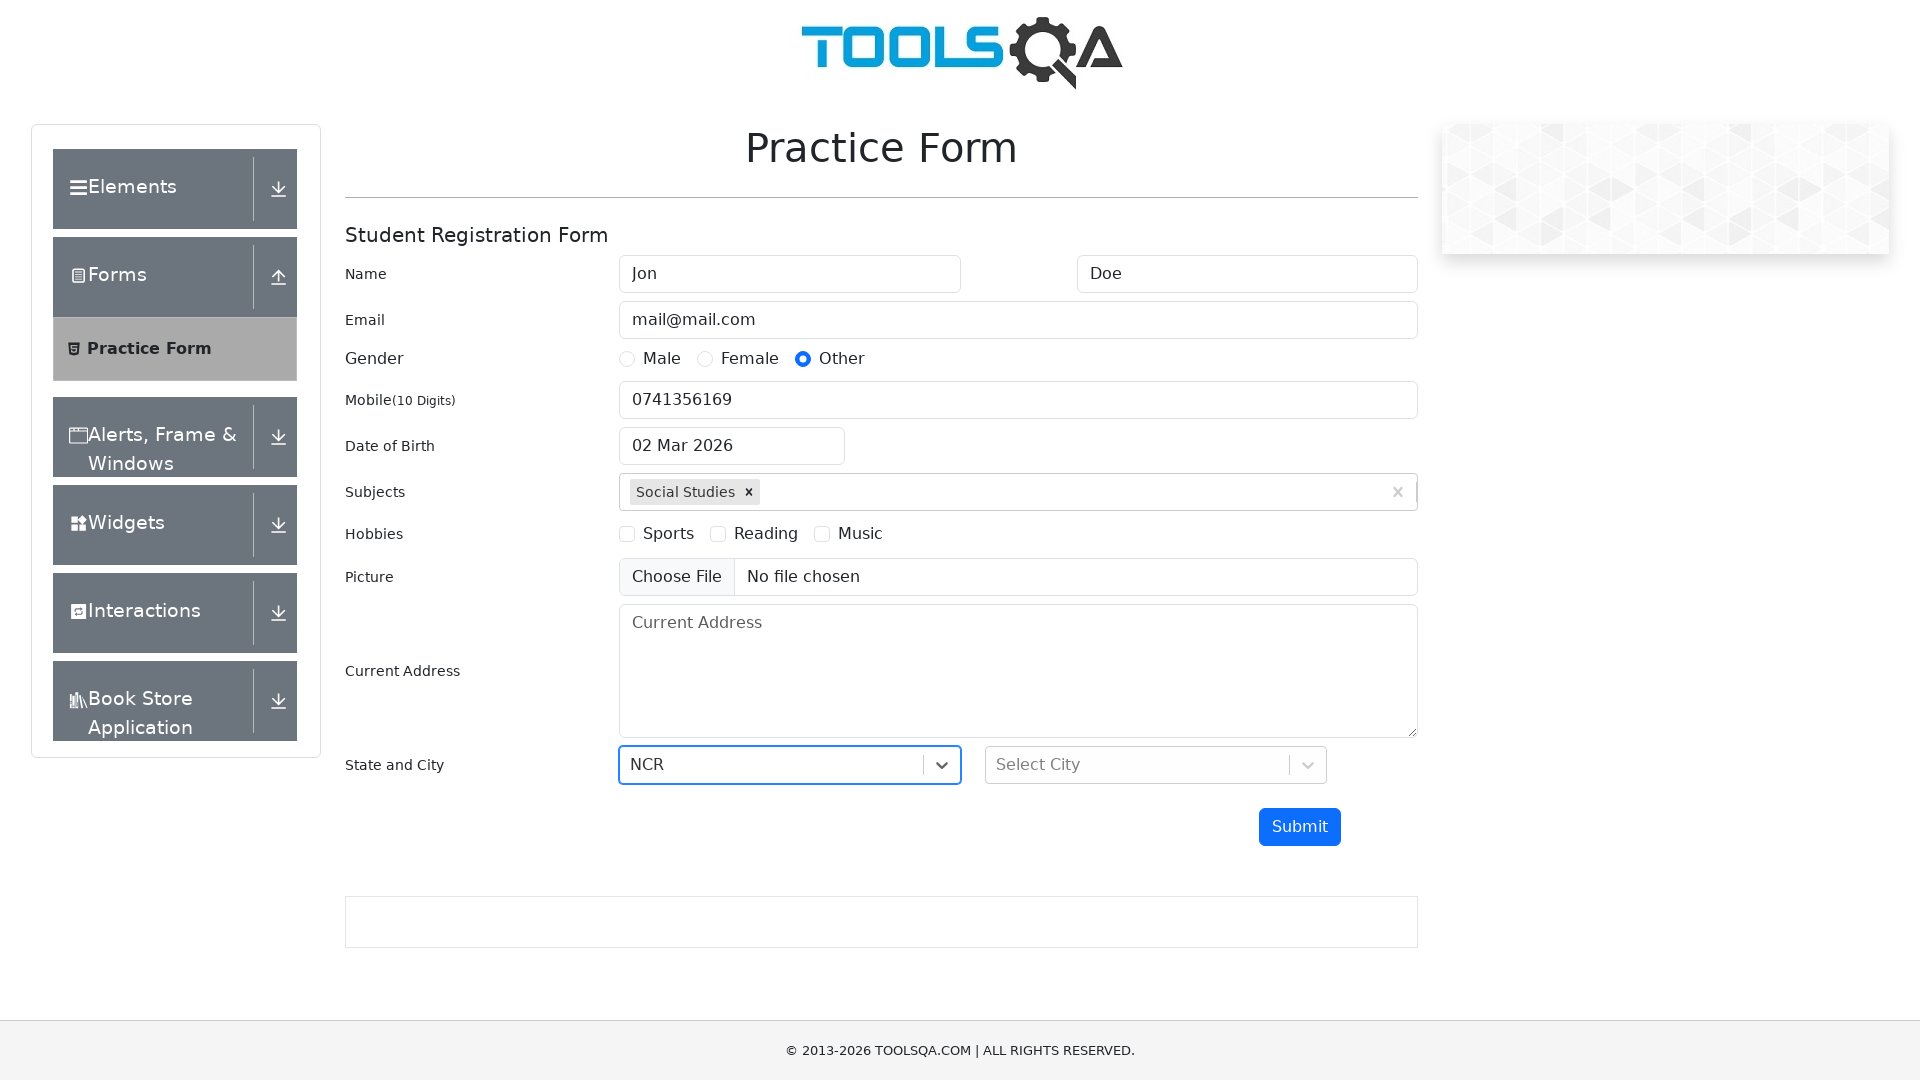

Clicked on city dropdown at (999, 765) on #react-select-4-input
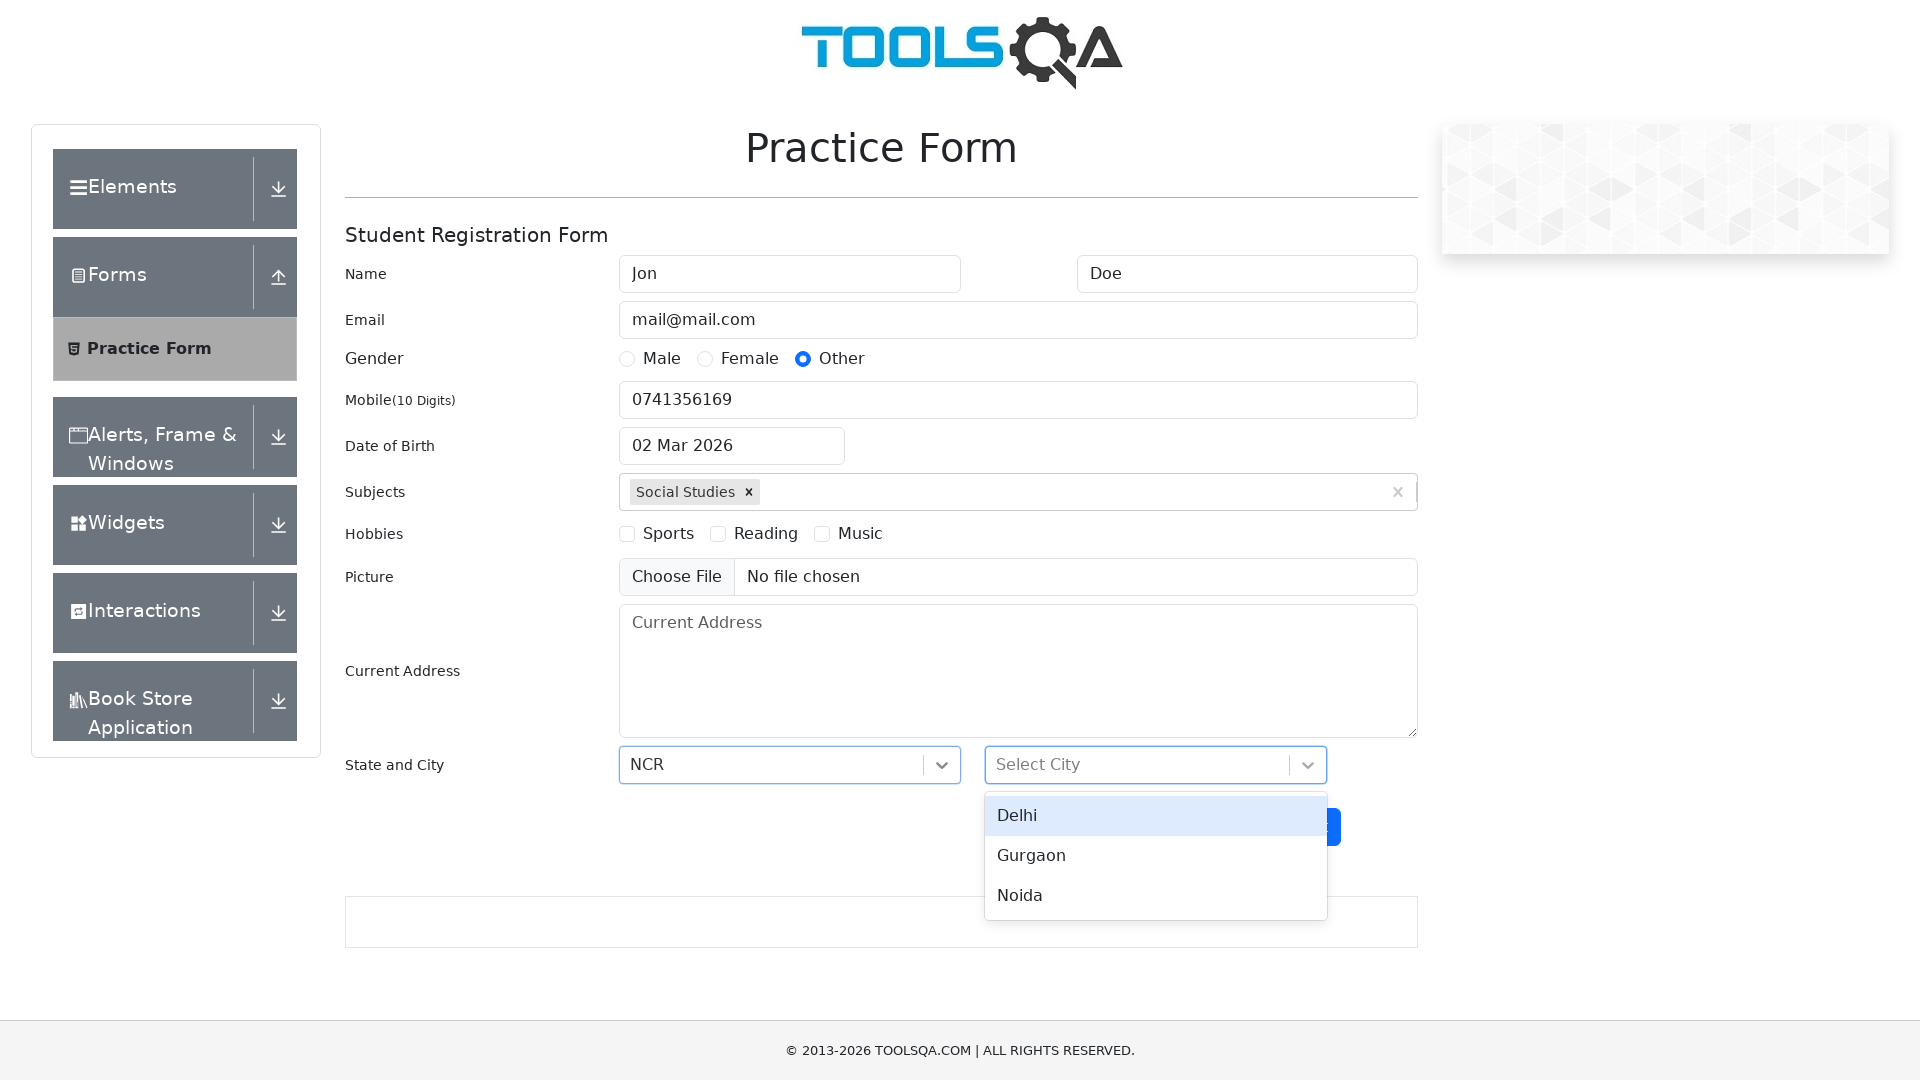

Filled city dropdown with 'Delhi' on #react-select-4-input
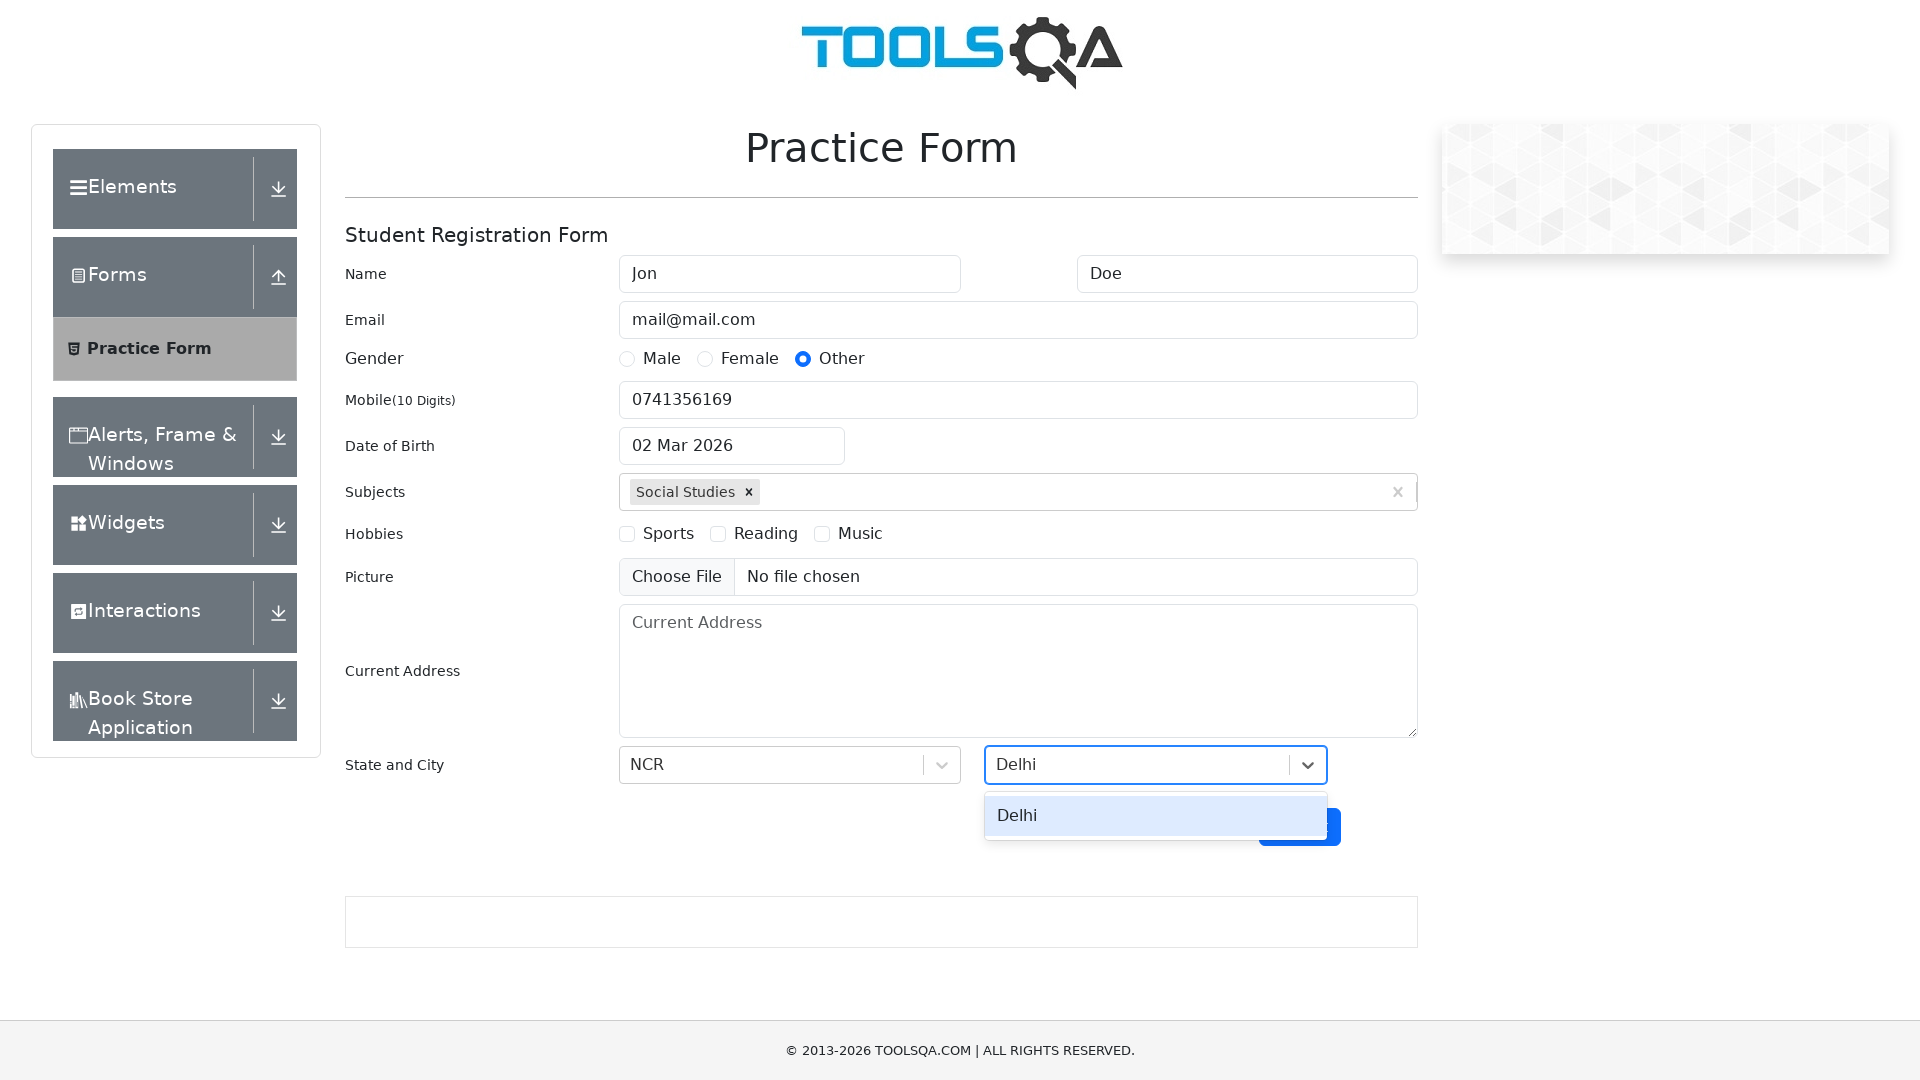

Pressed Enter to confirm city selection
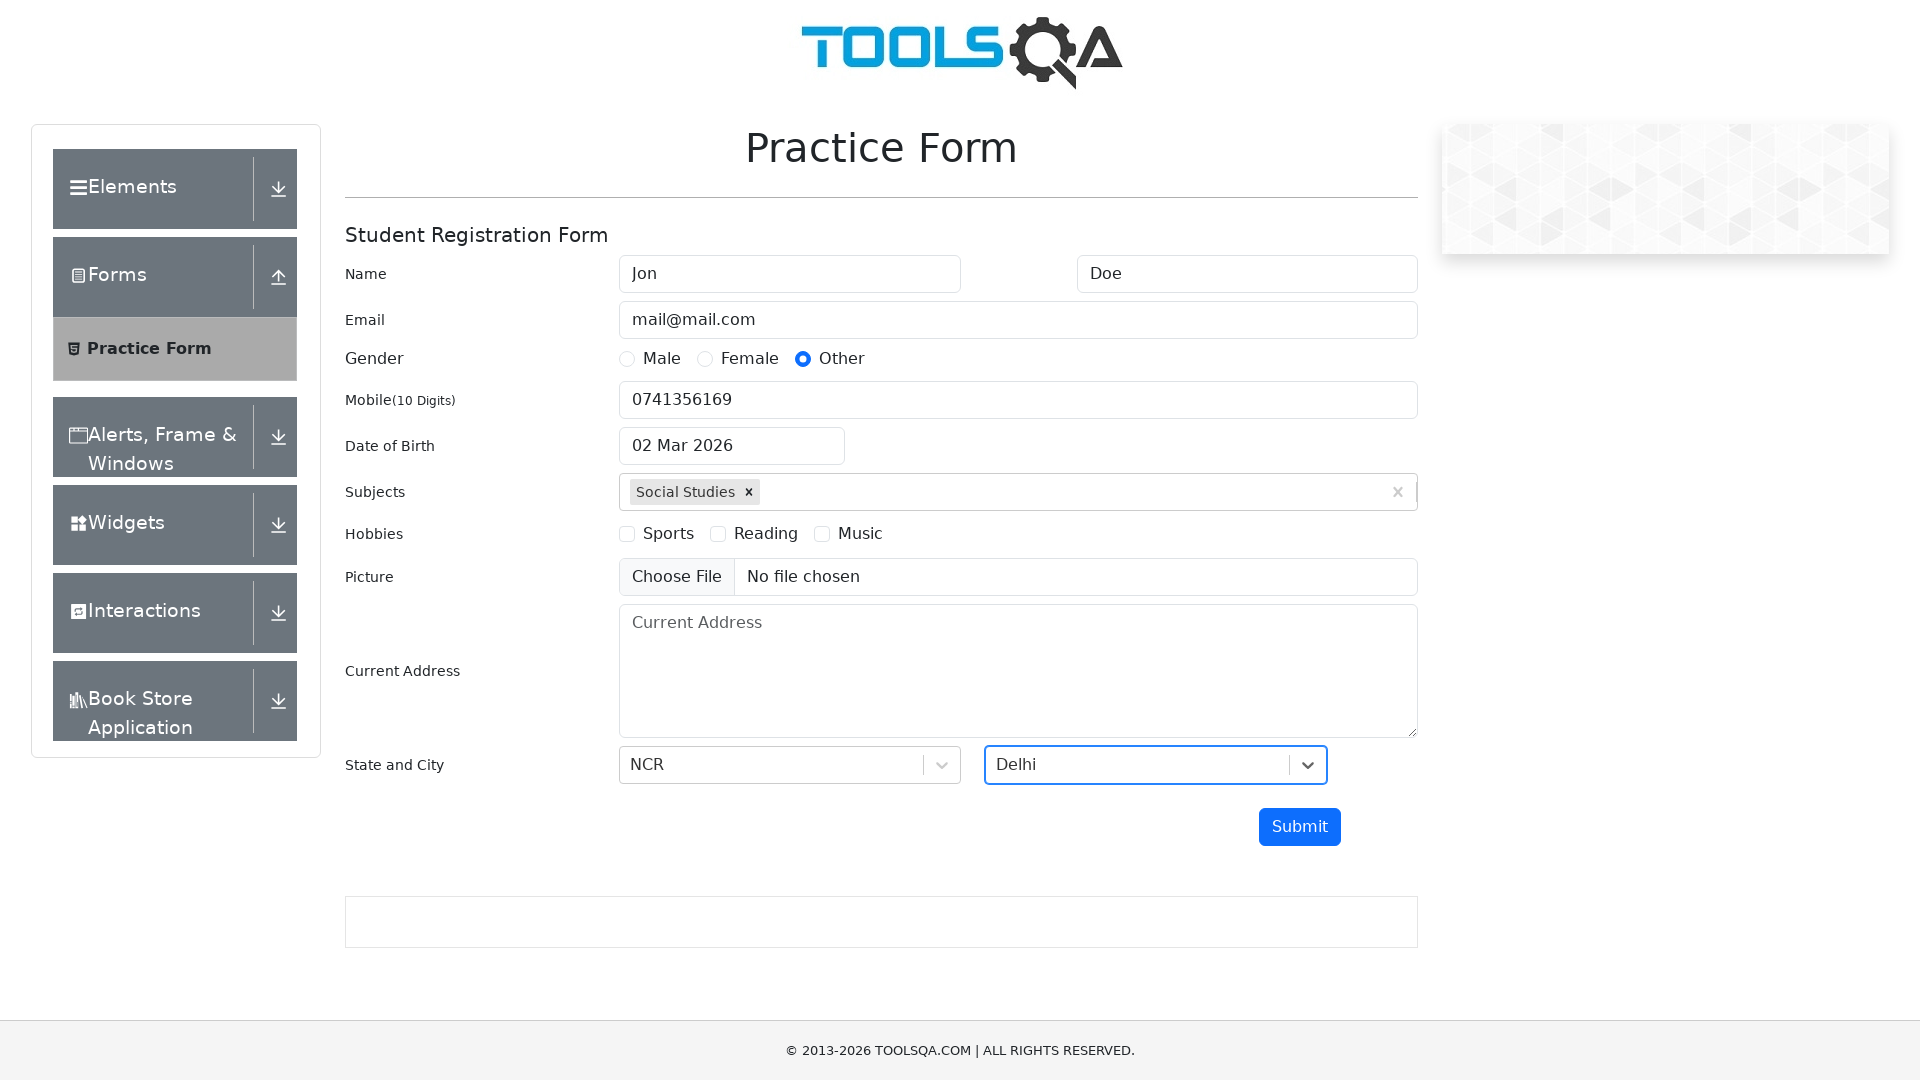

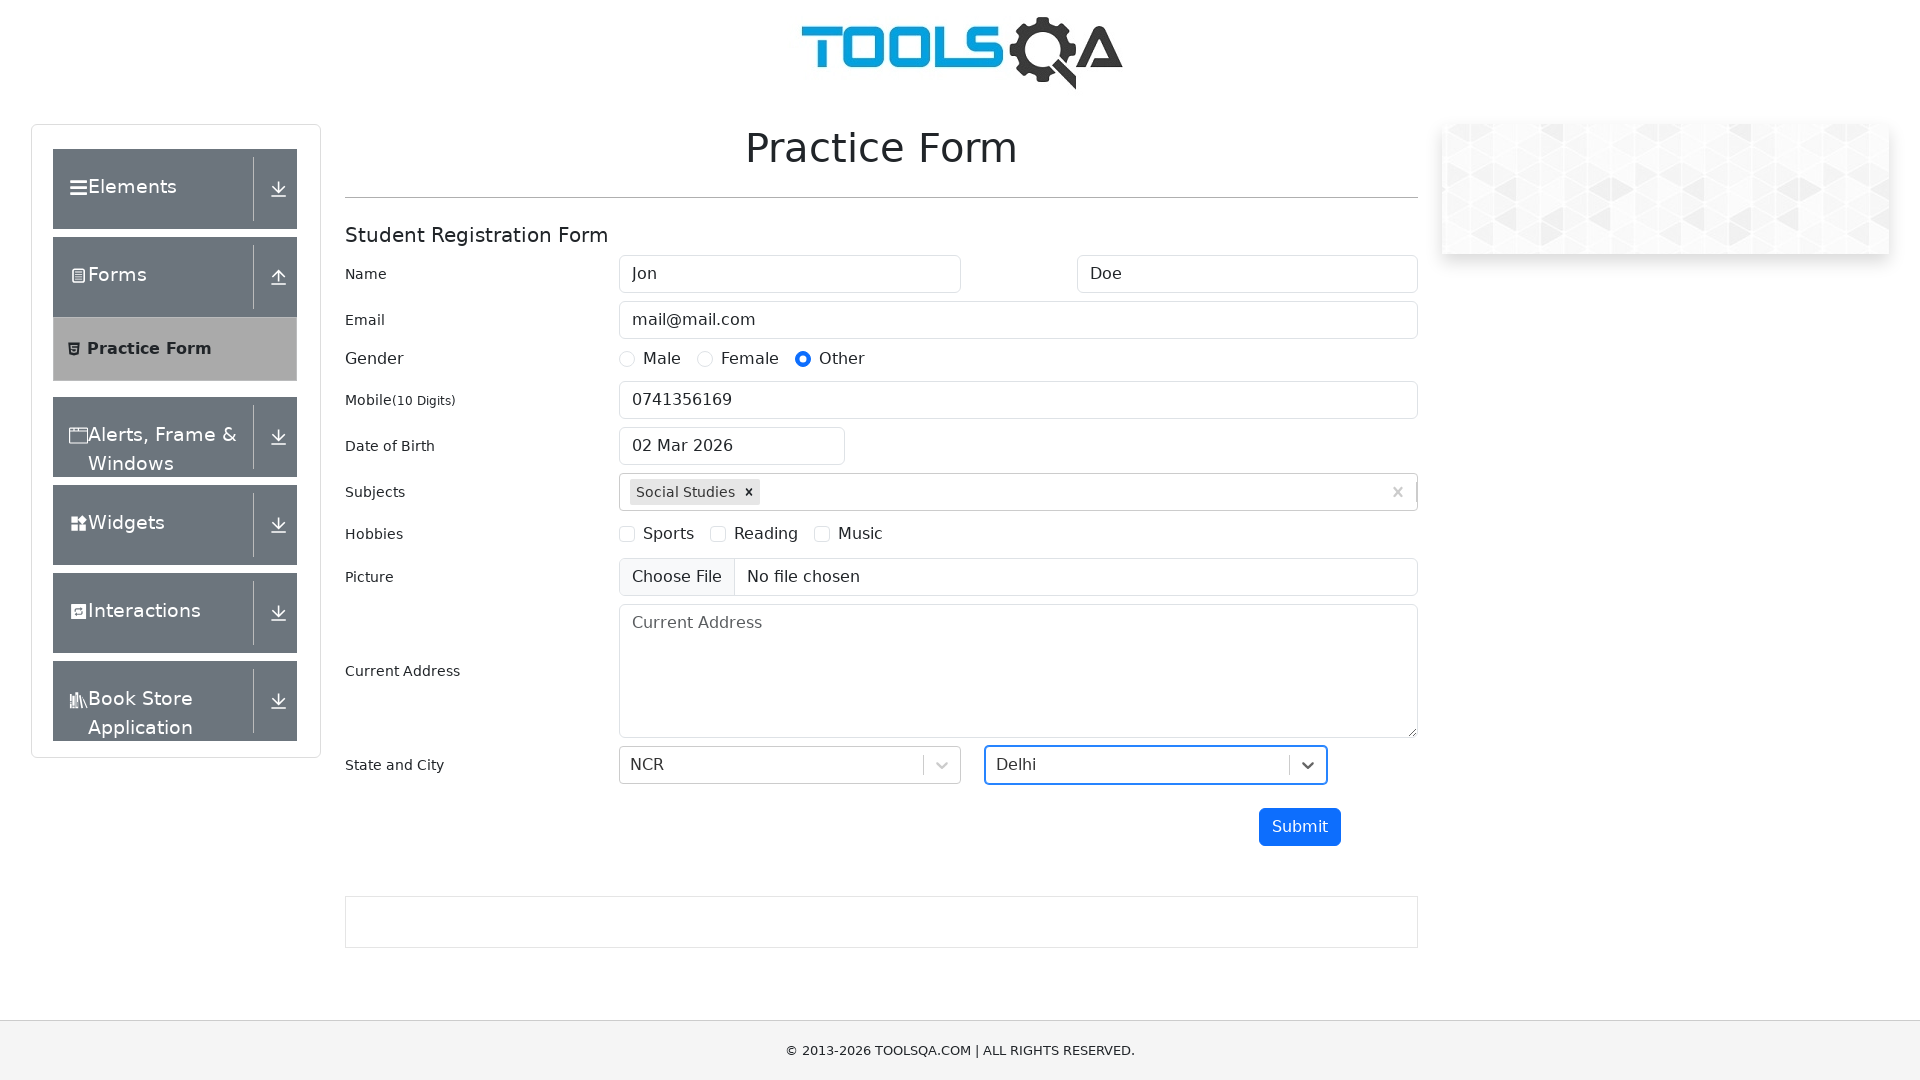